Tests navigation through multiple links (items 31-44) on the-internet.herokuapp.com demo site, clicking each link and returning to the homepage, then clicking a footer link.

Starting URL: https://the-internet.herokuapp.com/

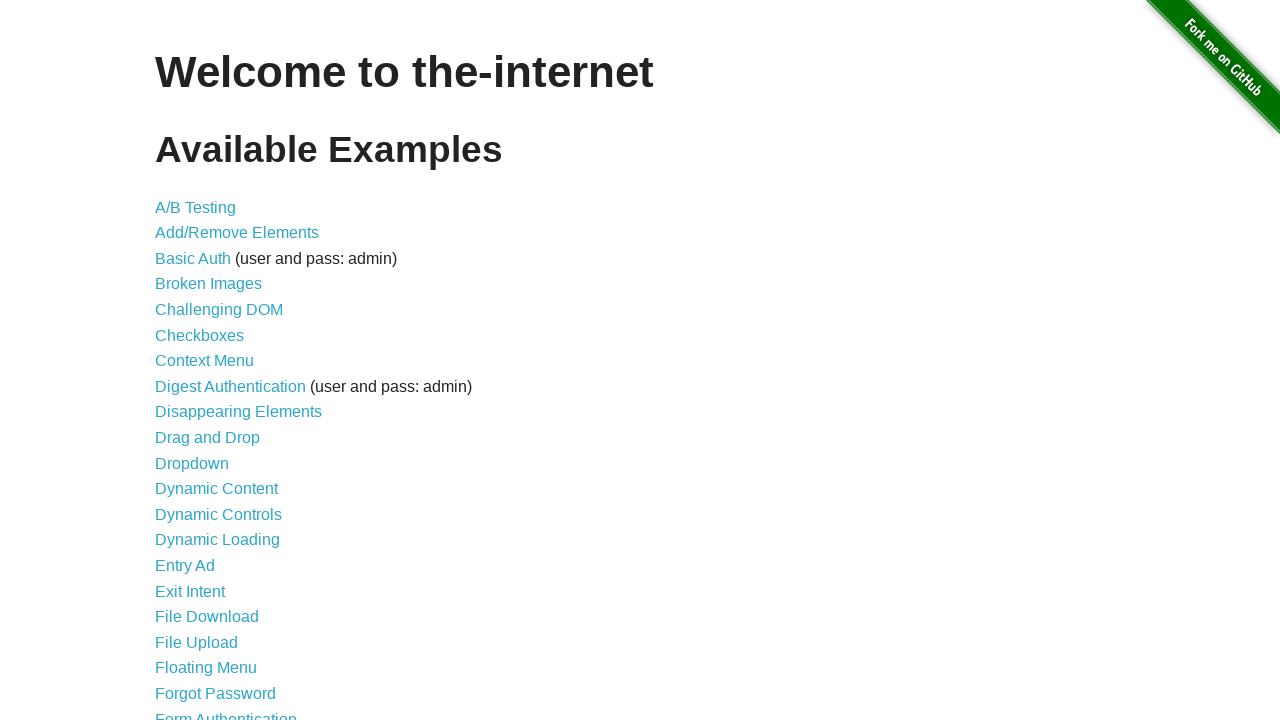

Clicked on list item 31 link at (200, 360) on #content > ul > li:nth-child(31) > a
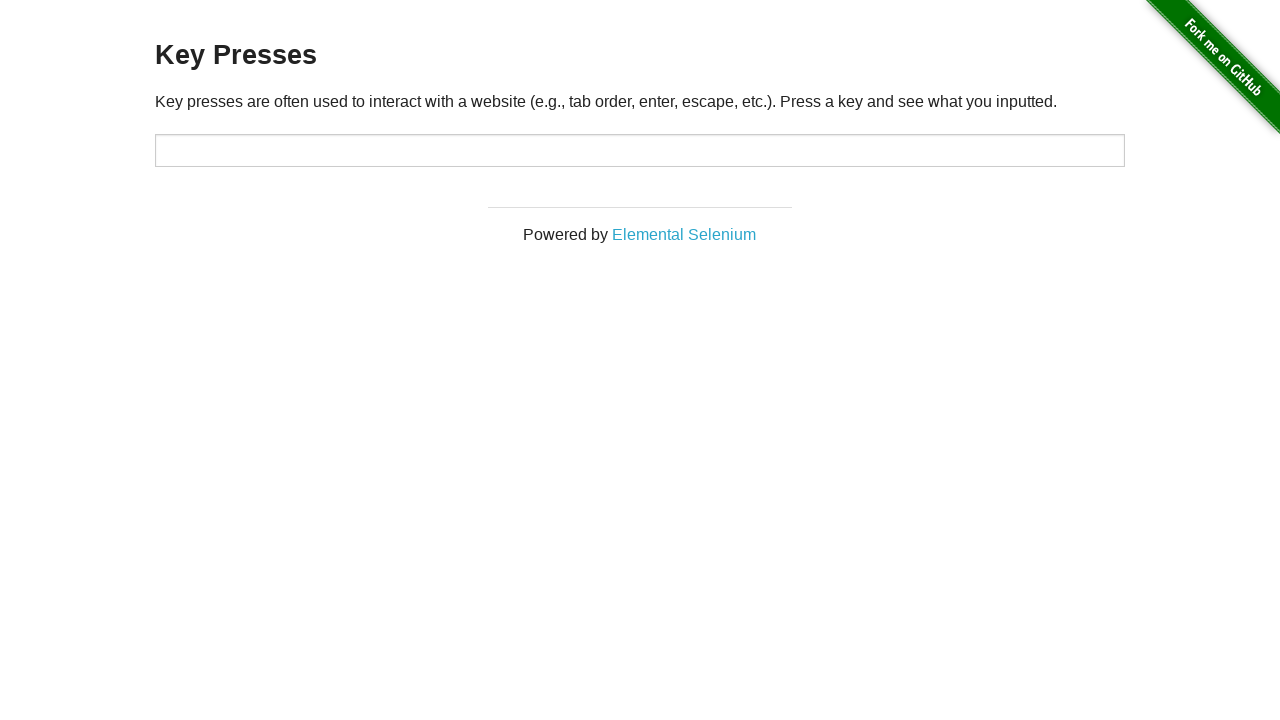

List item 31 page loaded
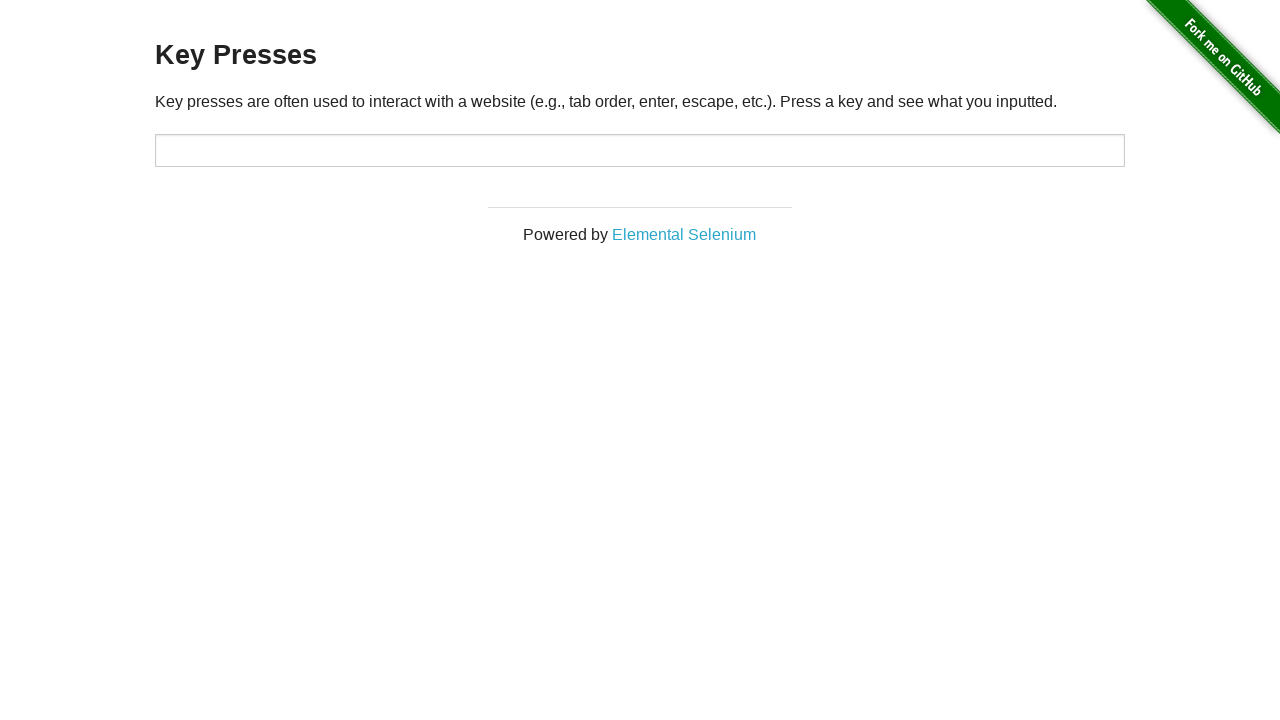

Navigated back to homepage
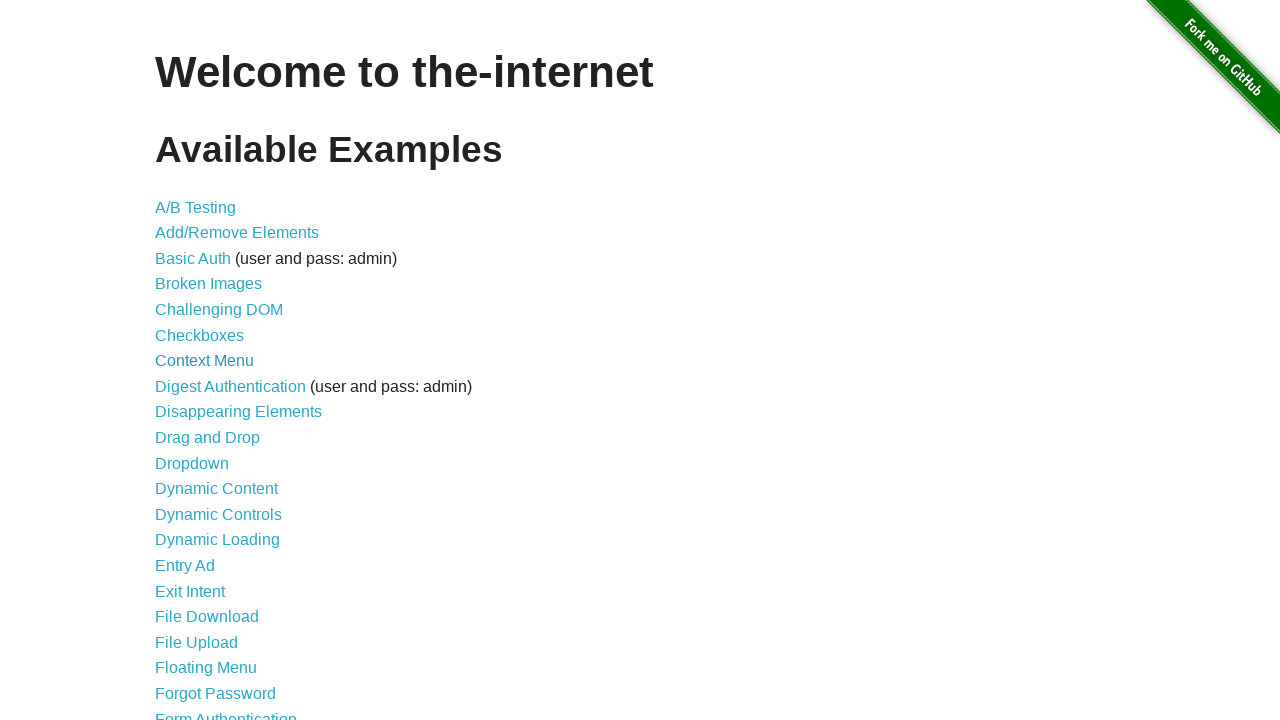

Clicked on list item 32 link at (225, 361) on #content > ul > li:nth-child(32) > a
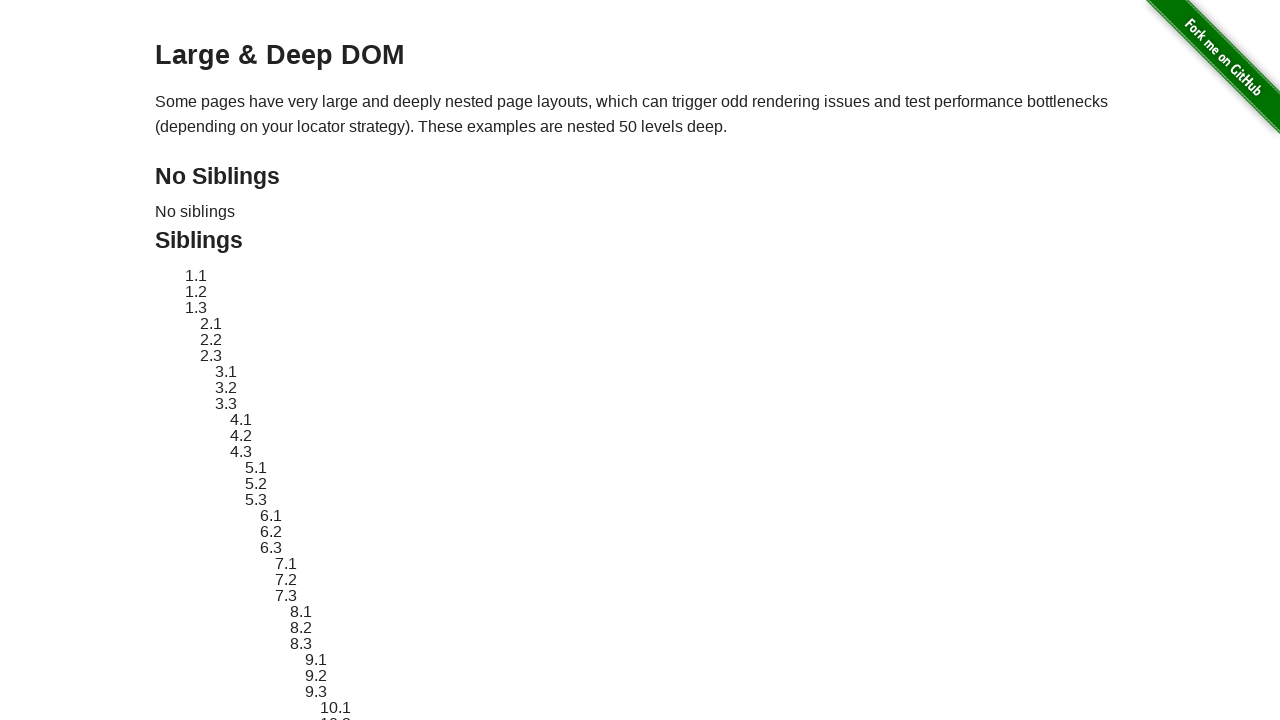

List item 32 page loaded
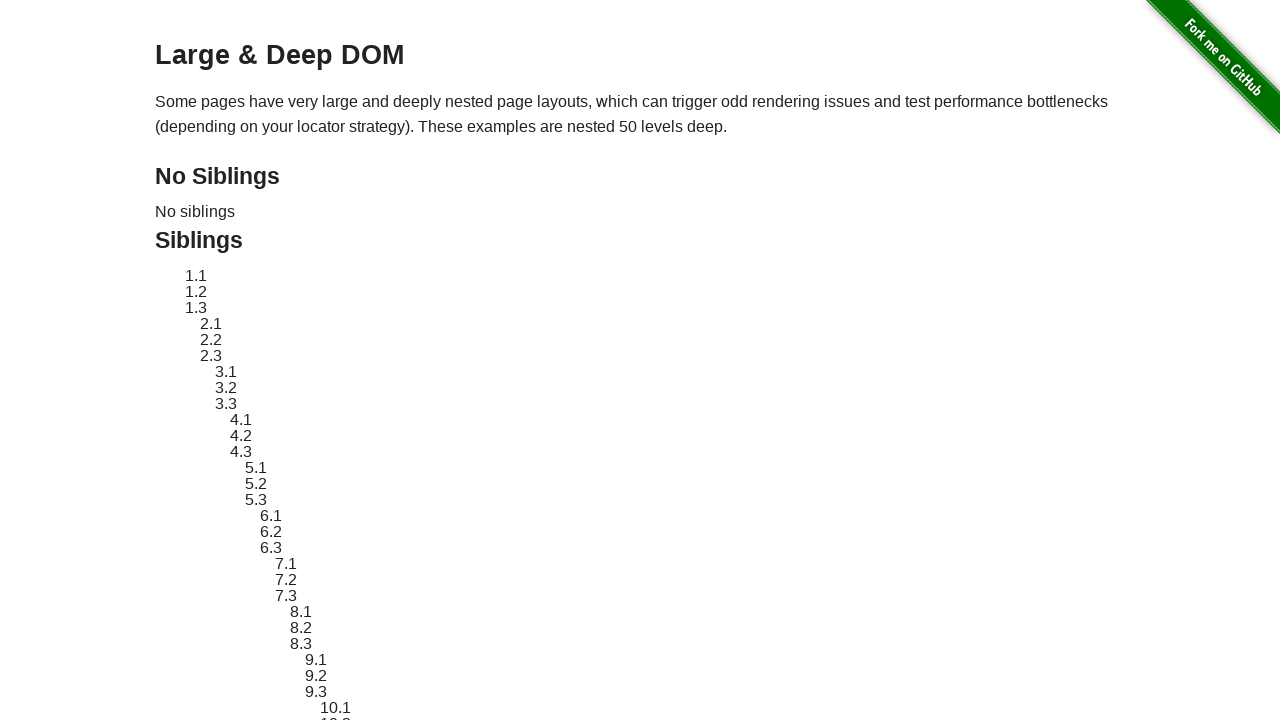

Navigated back to homepage
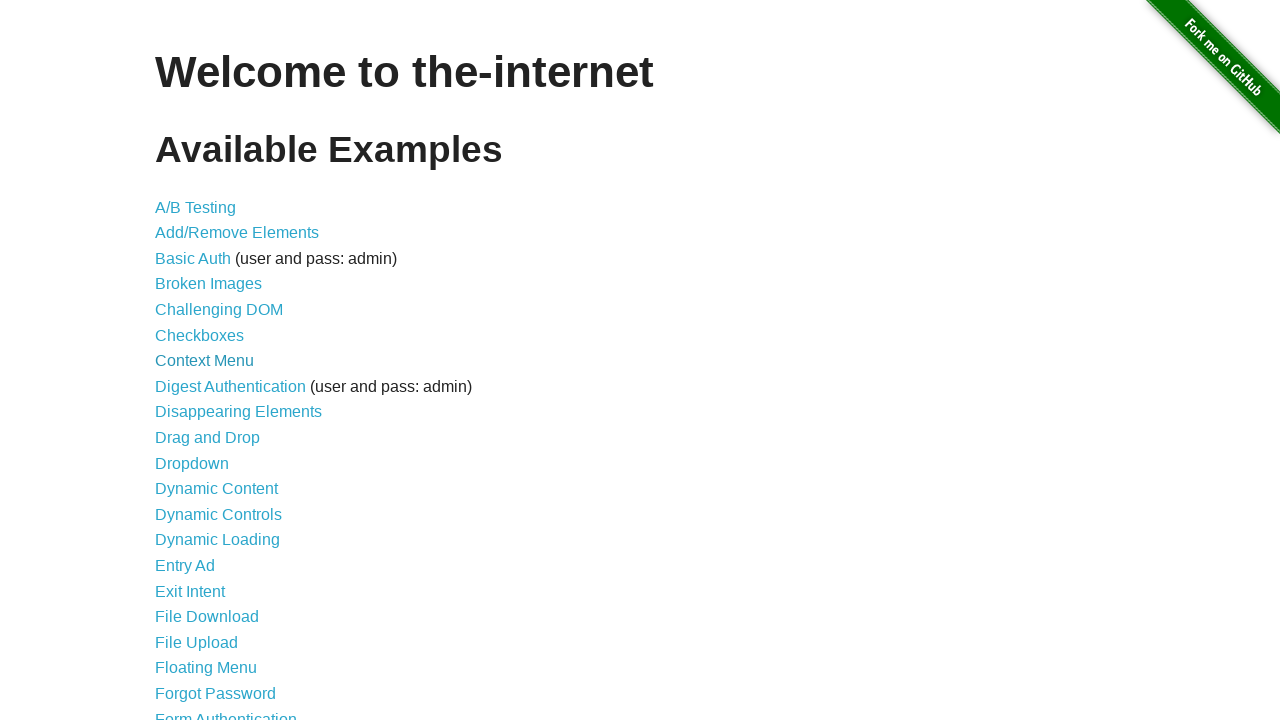

Clicked on list item 33 link at (218, 369) on #content > ul > li:nth-child(33) > a
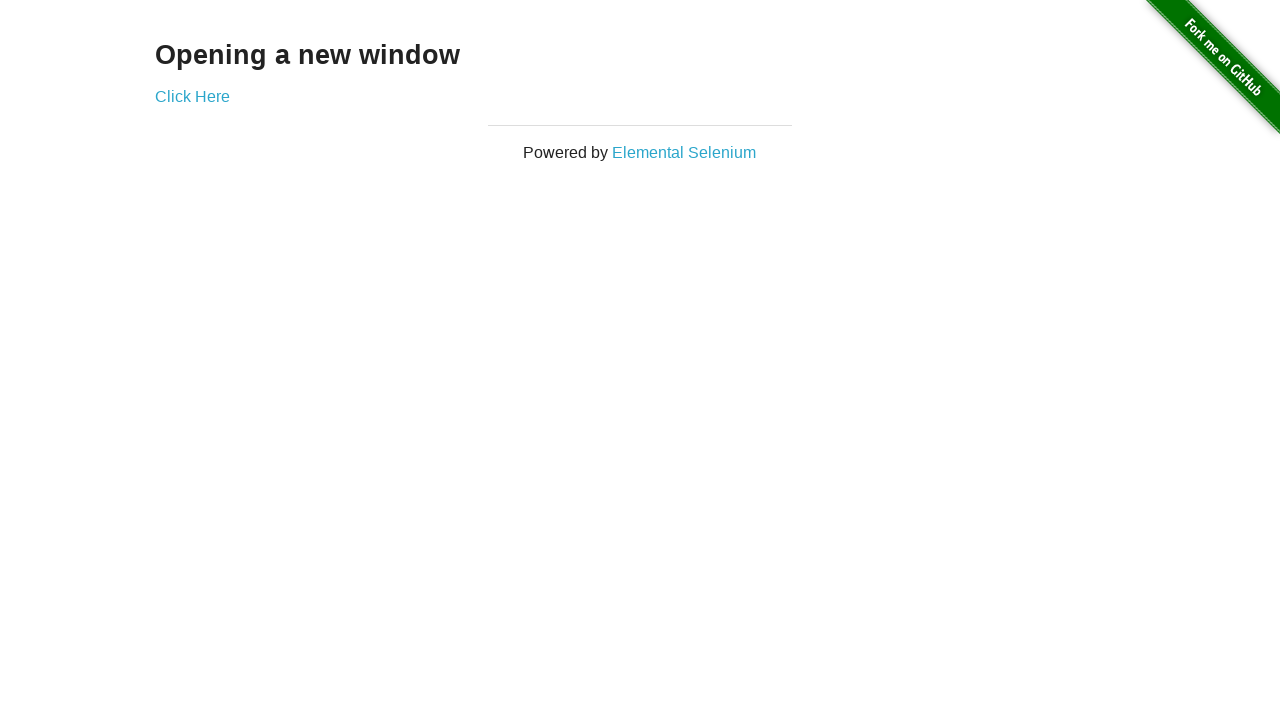

List item 33 page loaded
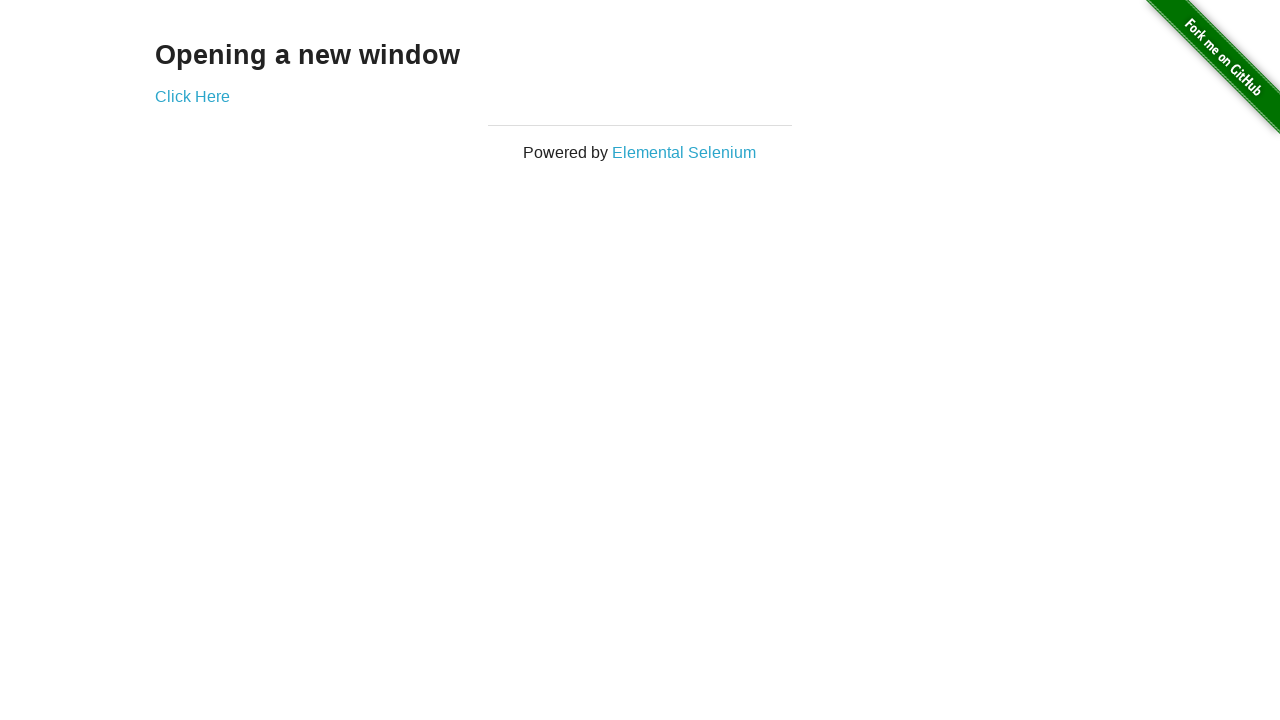

Navigated back to homepage
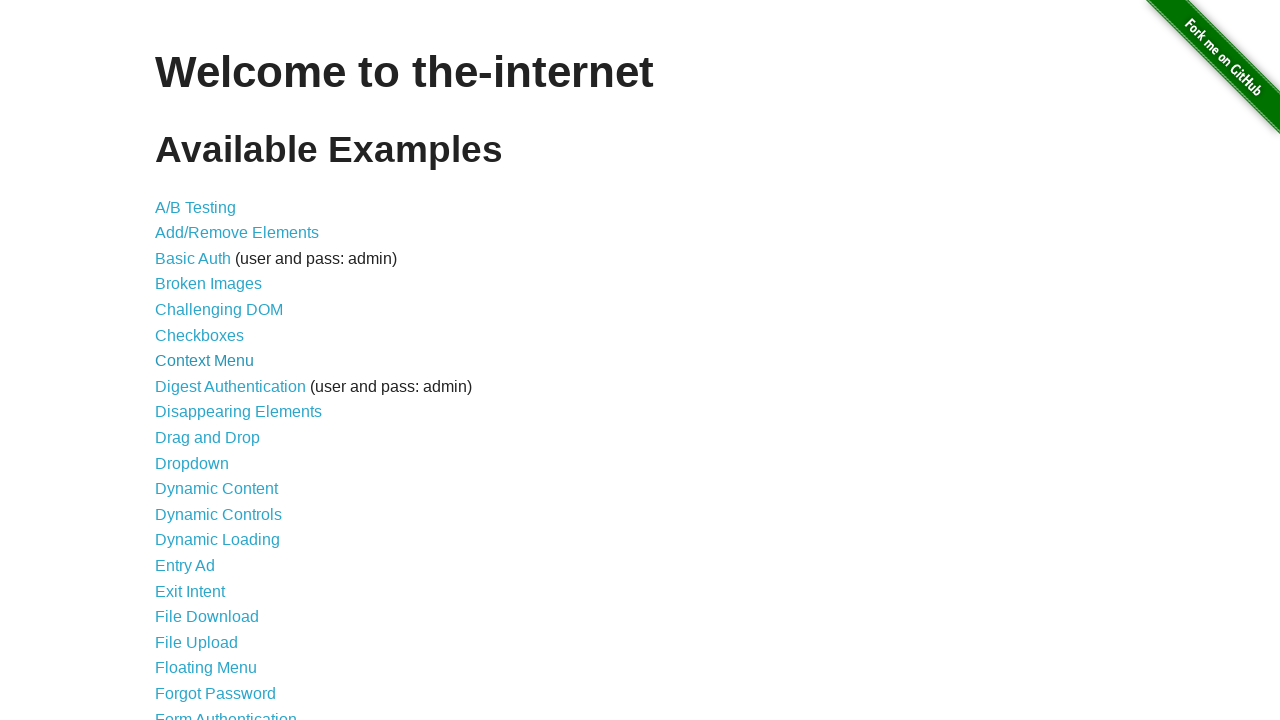

Clicked on list item 34 link at (210, 395) on #content > ul > li:nth-child(34) > a
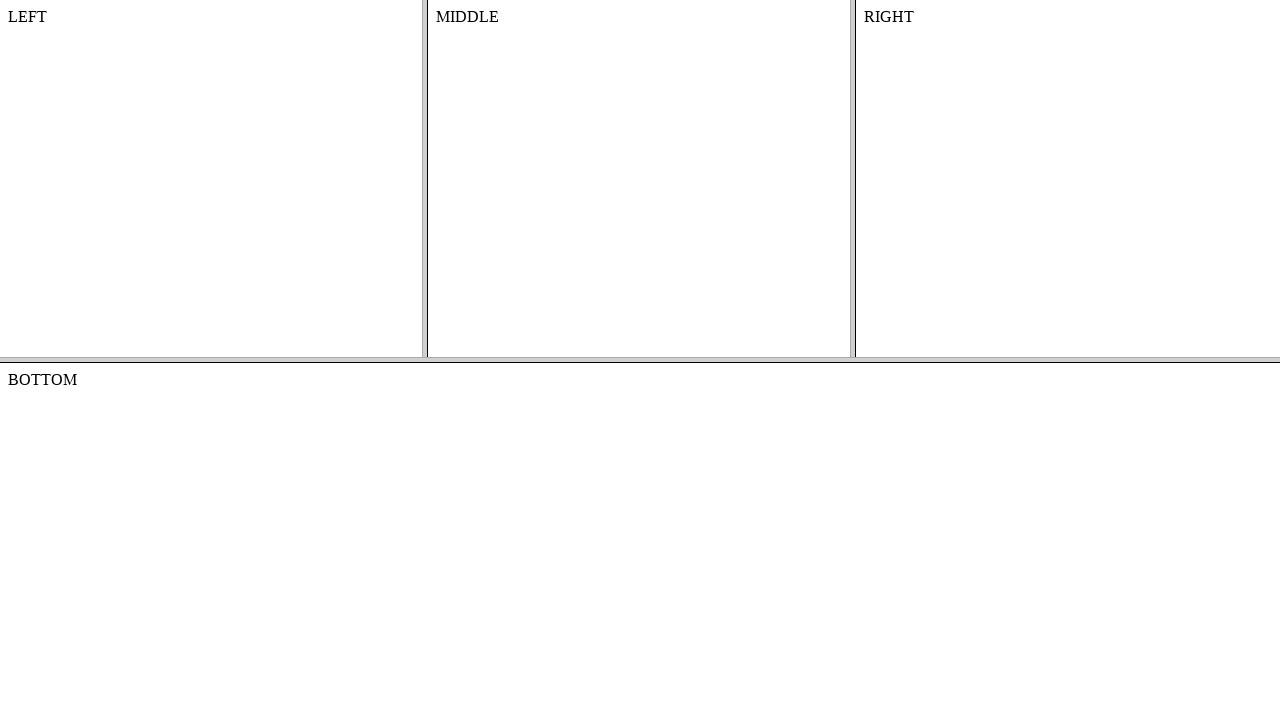

List item 34 page loaded
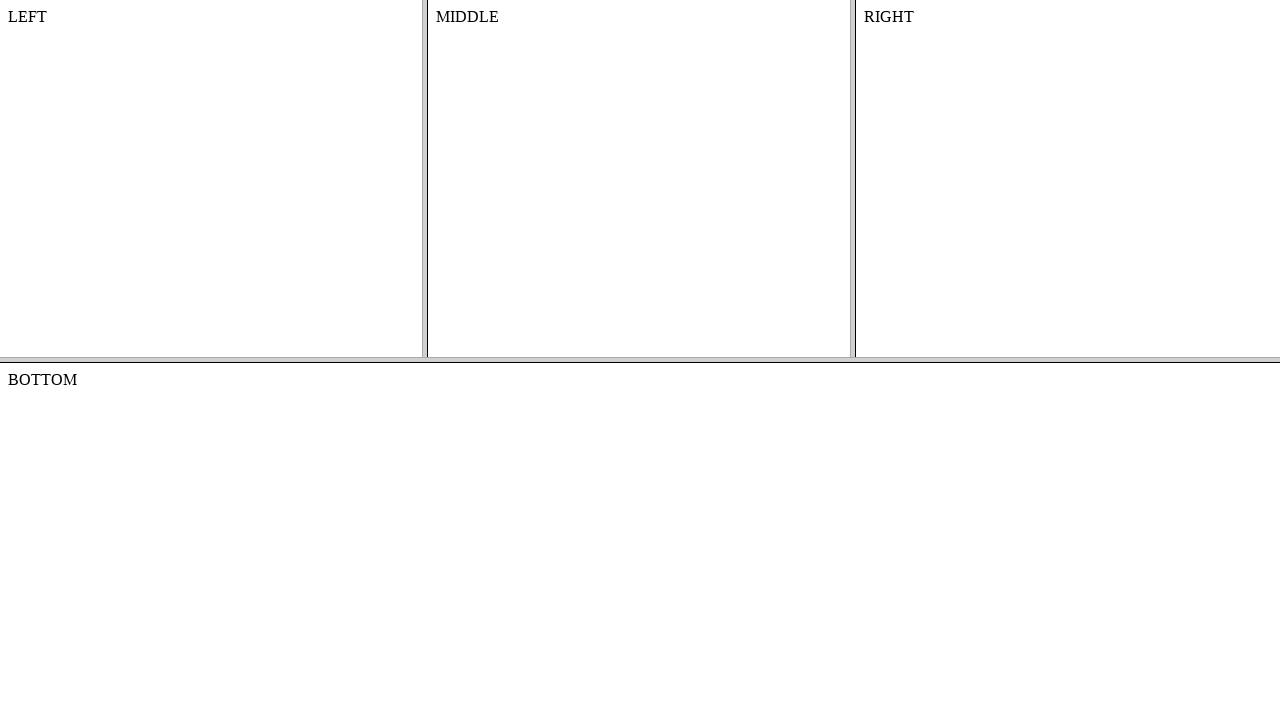

Navigated back to homepage
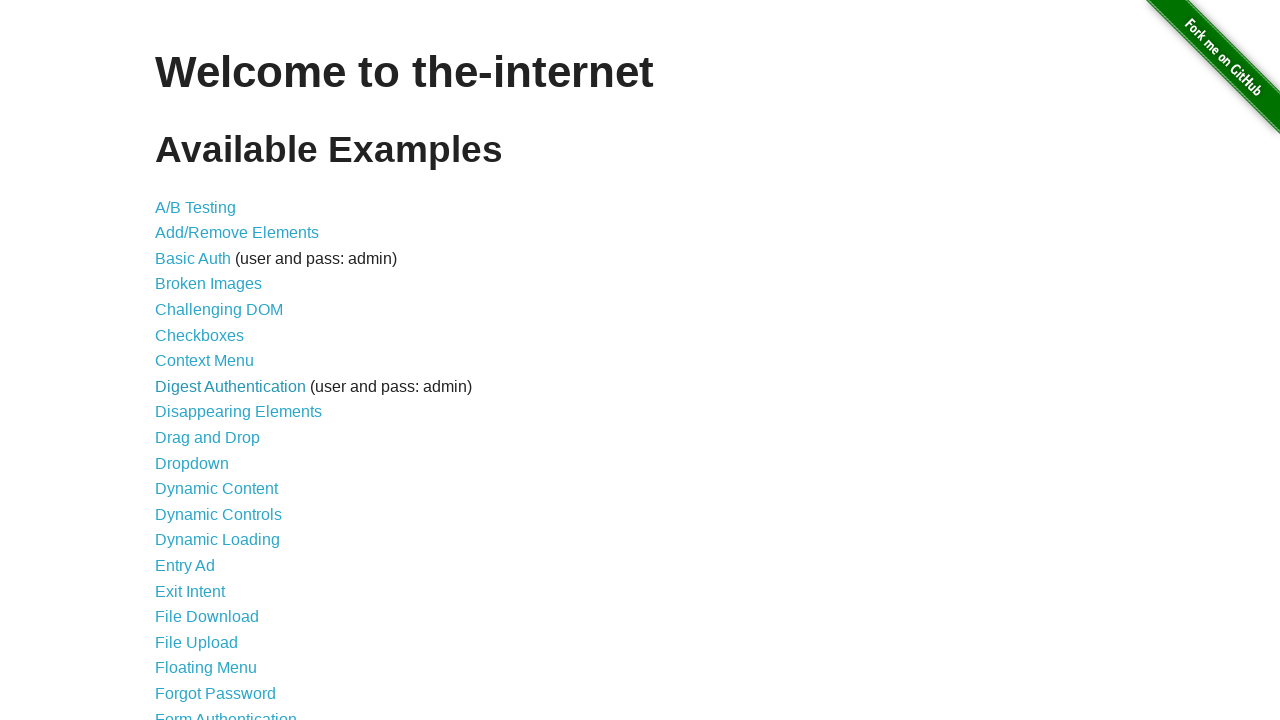

Clicked on list item 35 link at (234, 420) on #content > ul > li:nth-child(35) > a
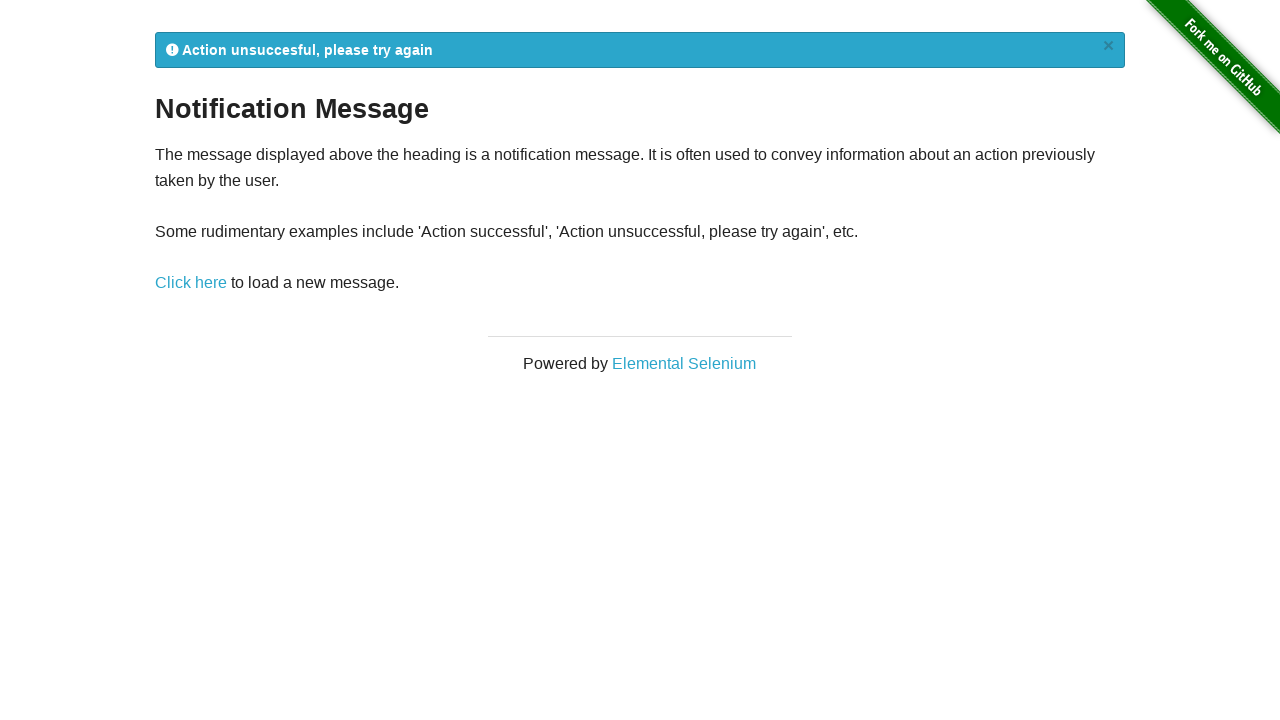

List item 35 page loaded
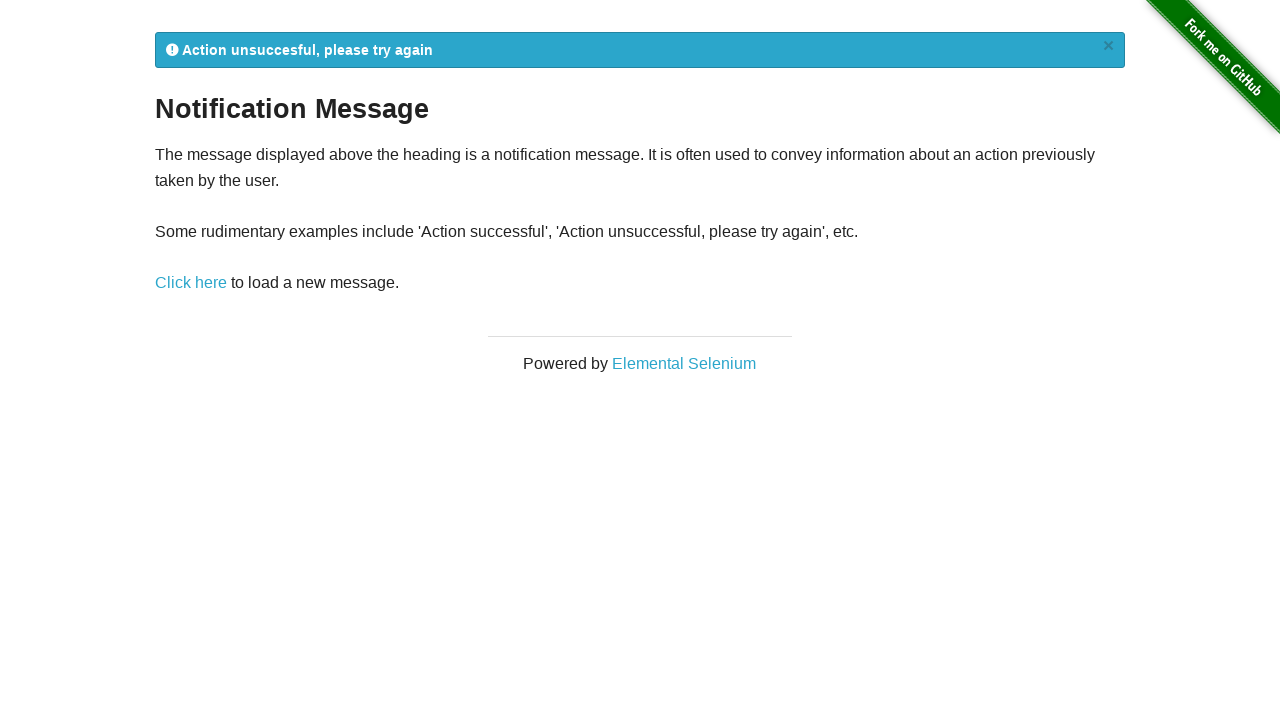

Navigated back to homepage
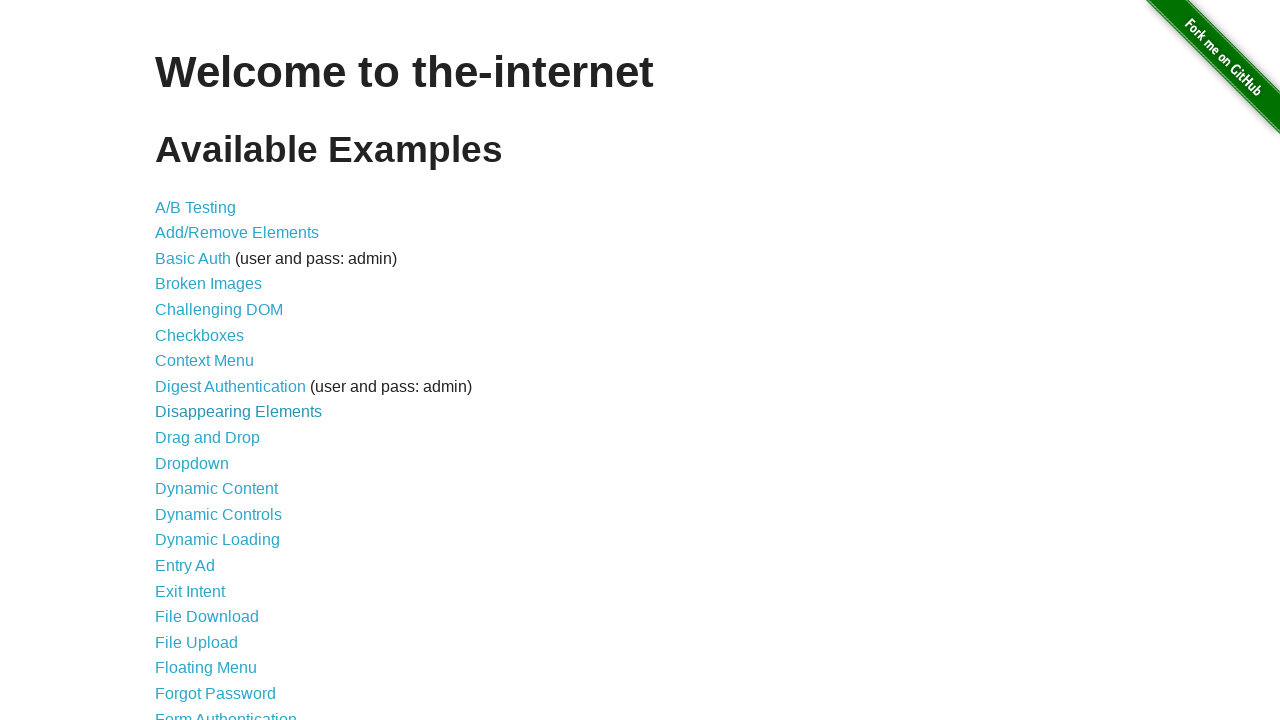

Clicked on list item 36 link at (202, 446) on #content > ul > li:nth-child(36) > a
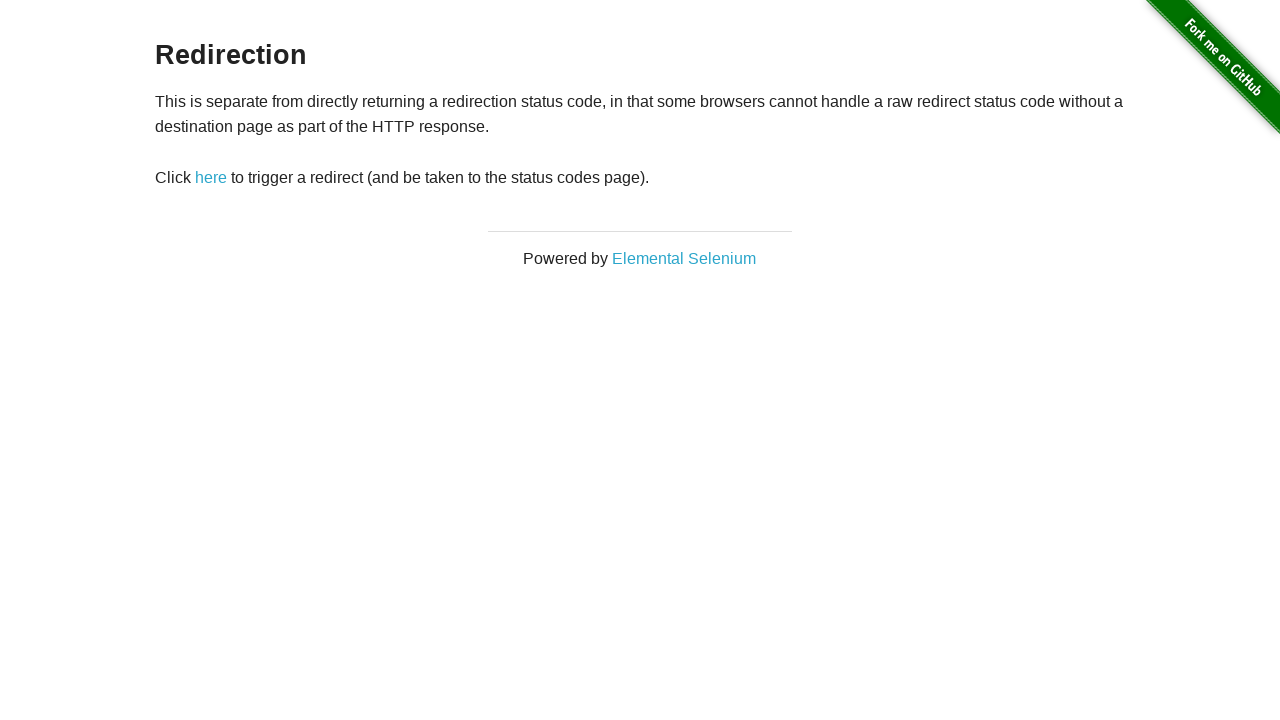

List item 36 page loaded
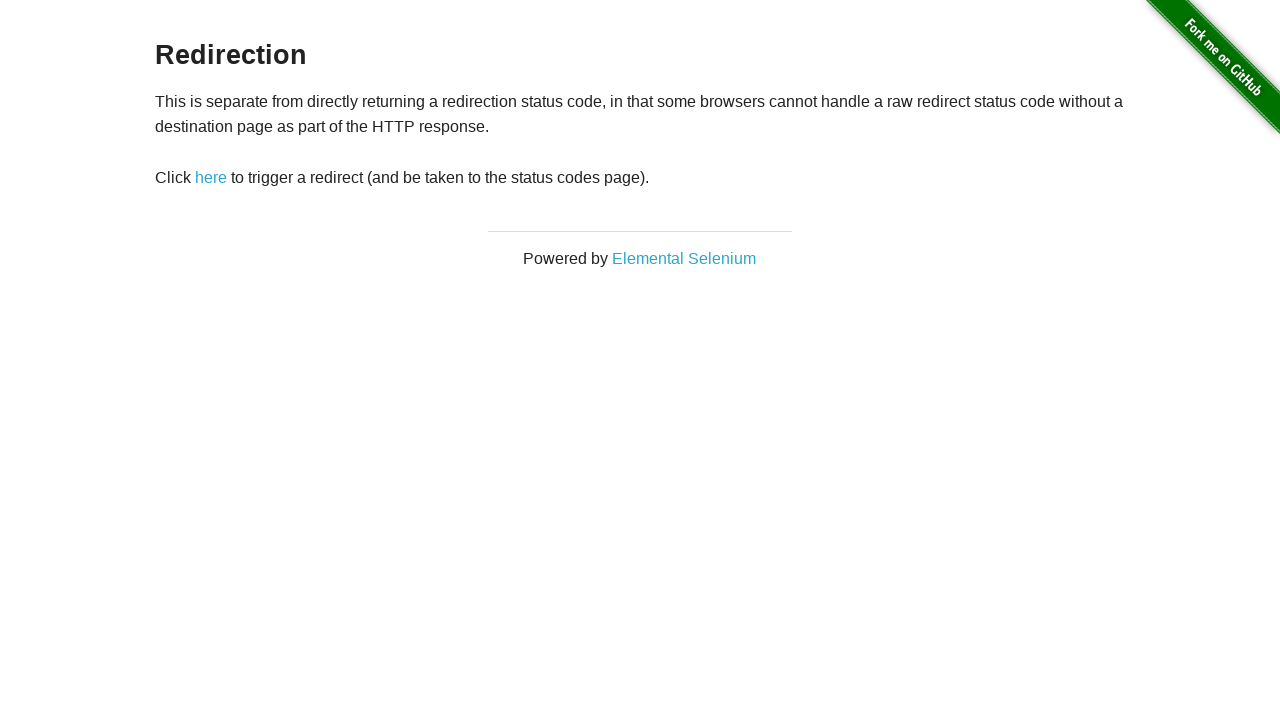

Navigated back to homepage
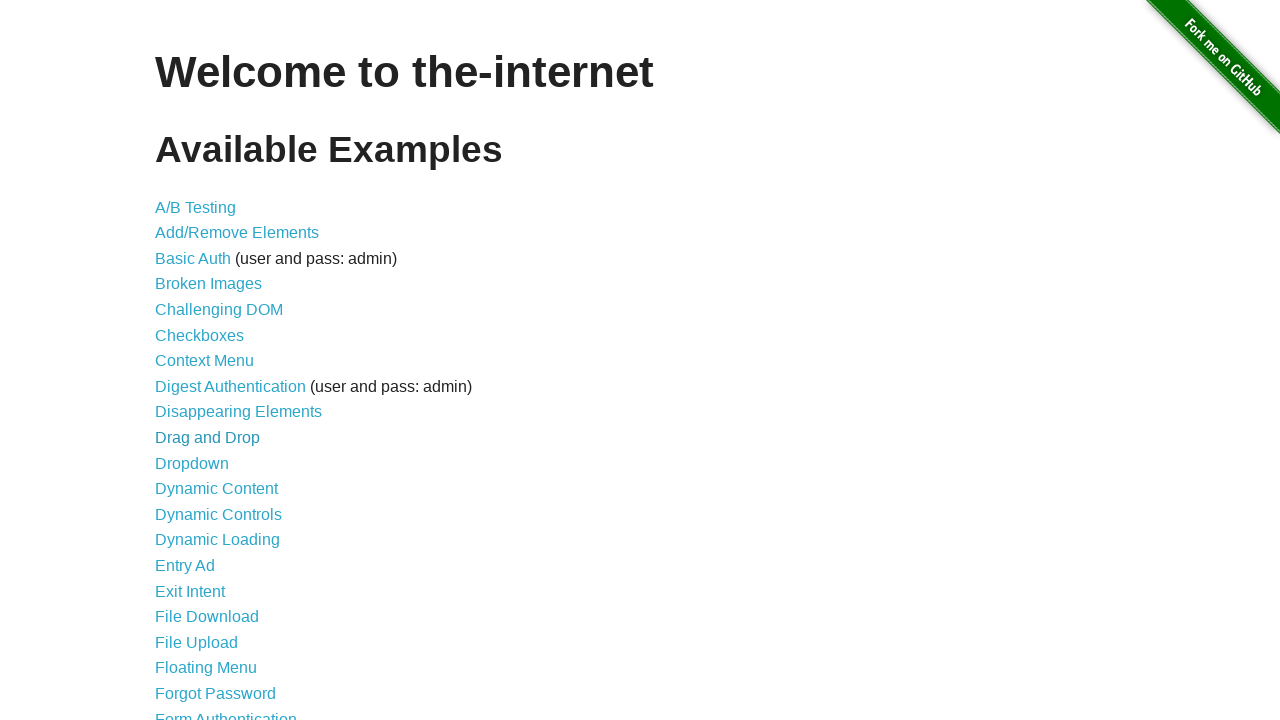

Clicked on list item 37 link at (234, 472) on #content > ul > li:nth-child(37) > a
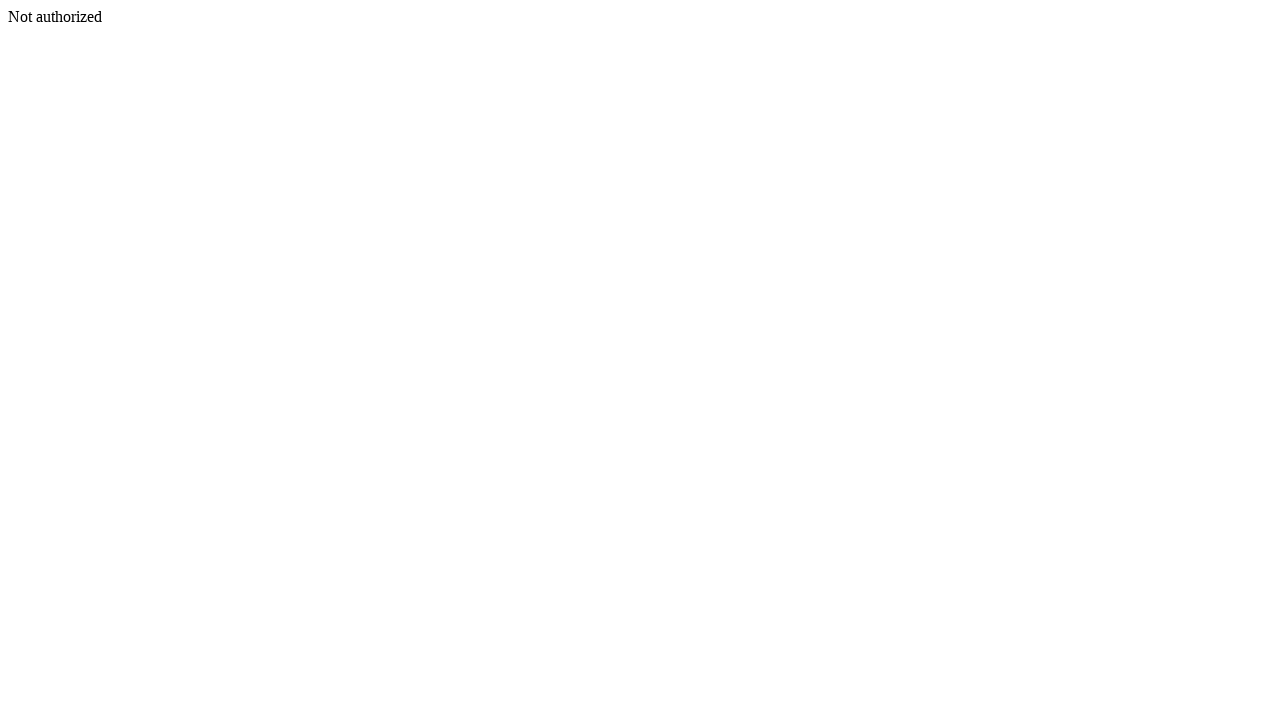

List item 37 page loaded
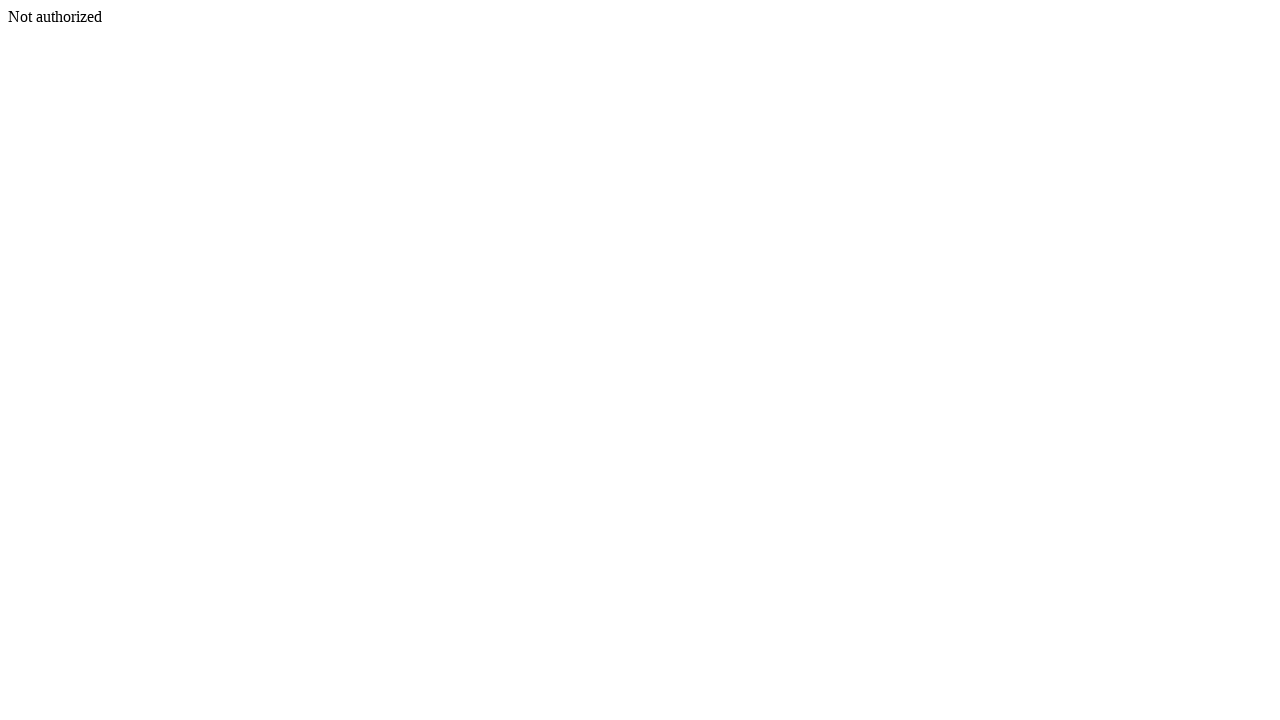

Navigated back to homepage
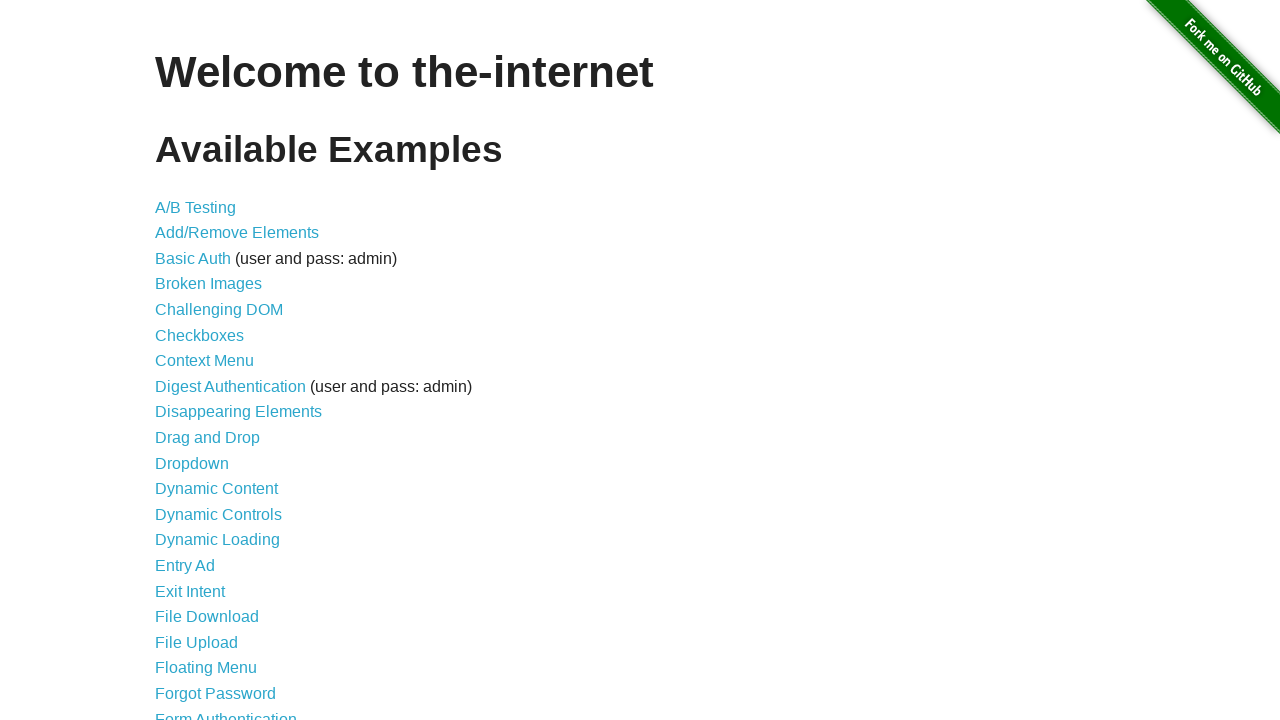

Clicked on list item 38 link at (205, 497) on #content > ul > li:nth-child(38) > a
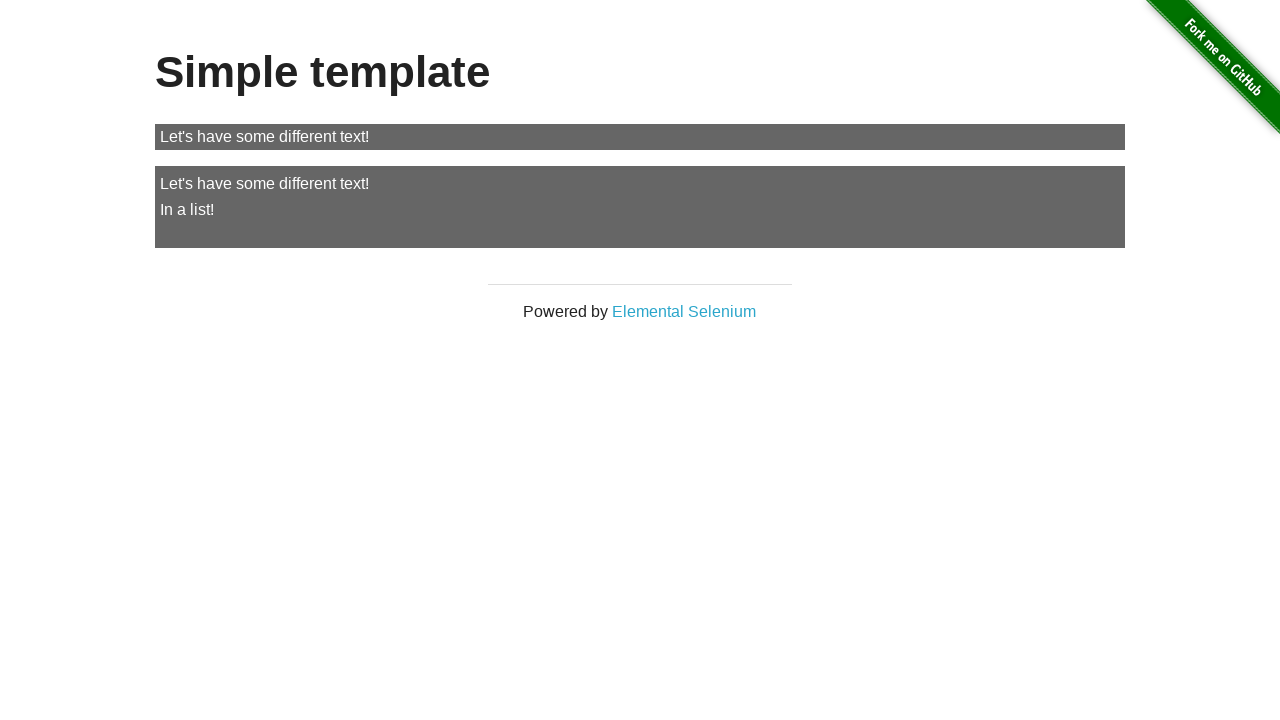

List item 38 page loaded
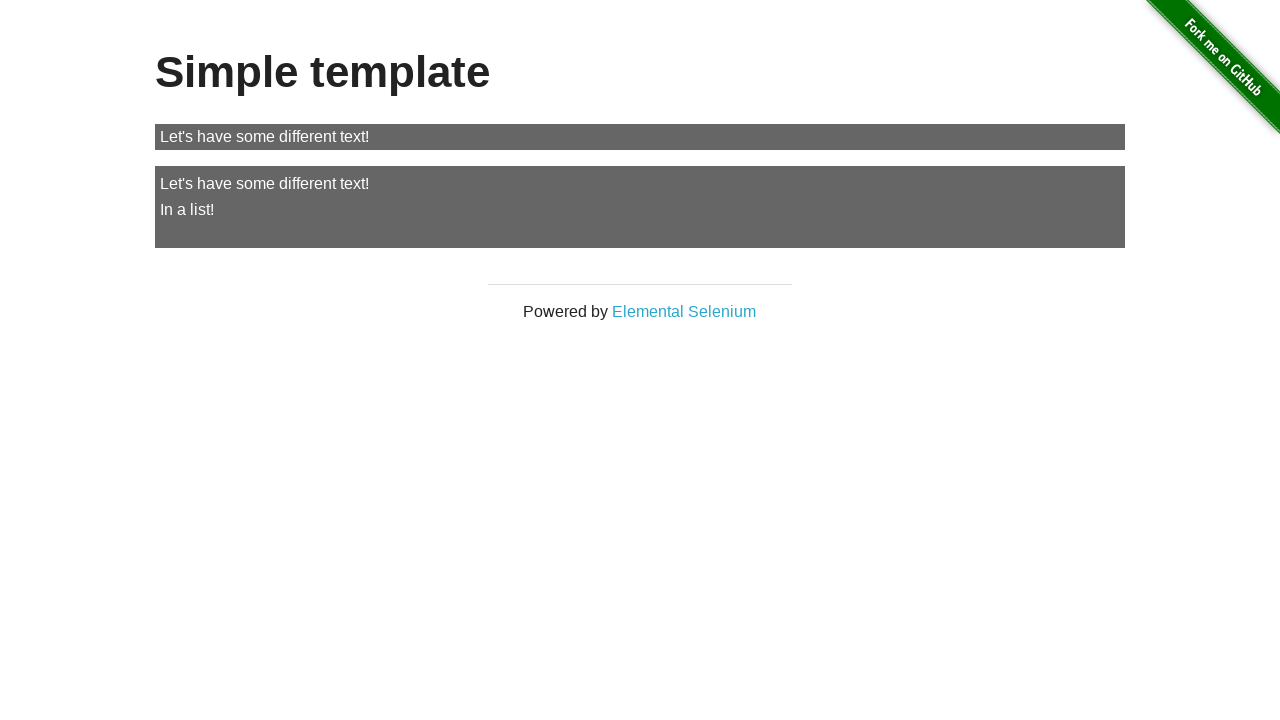

Navigated back to homepage
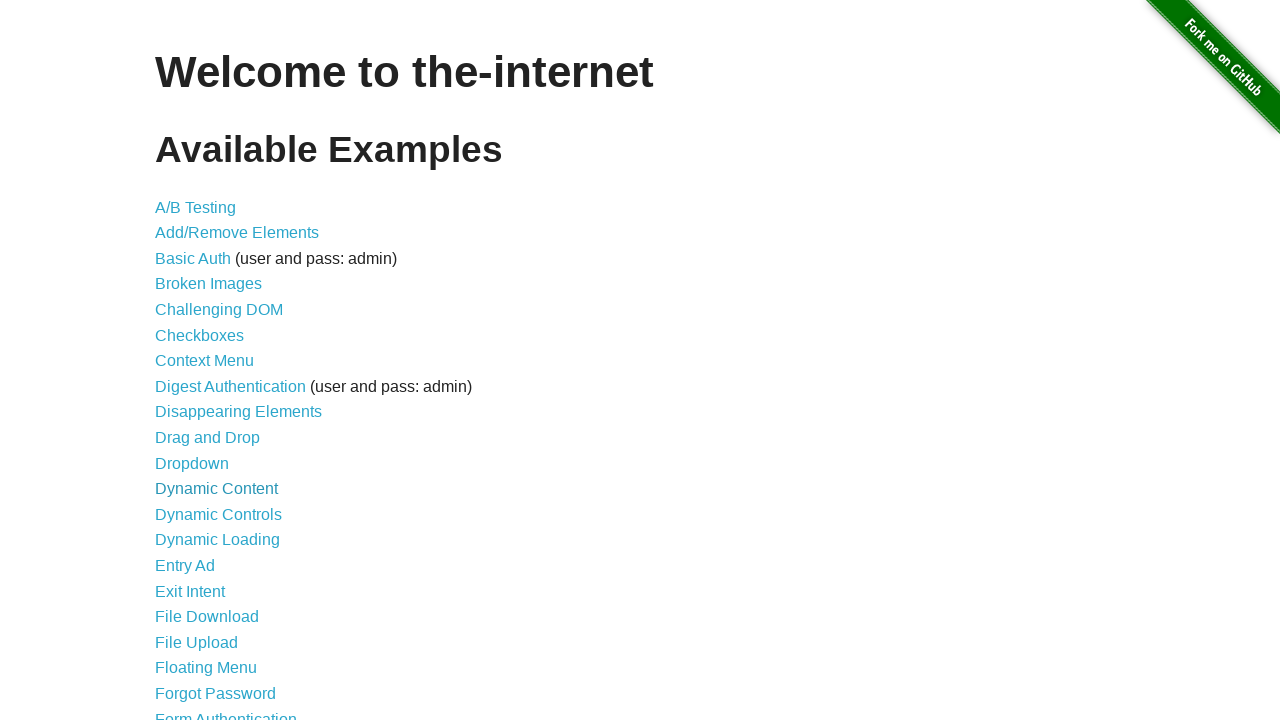

Clicked on list item 39 link at (212, 523) on #content > ul > li:nth-child(39) > a
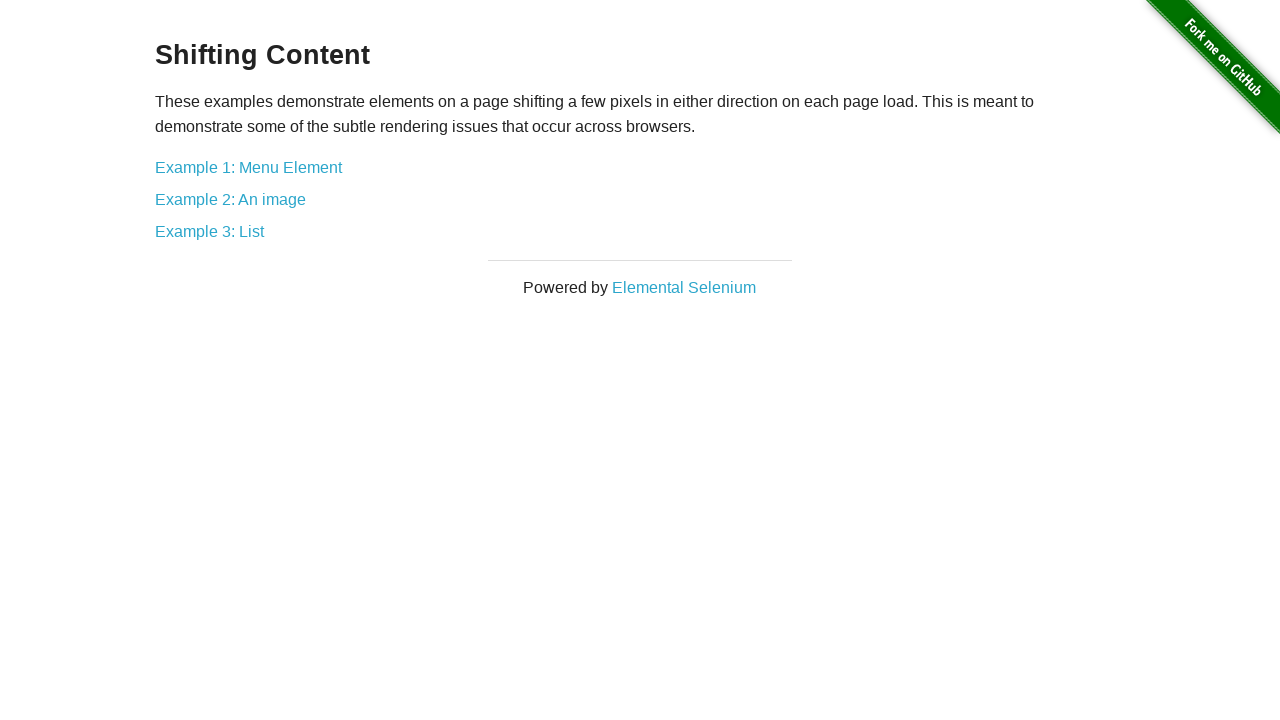

List item 39 page loaded
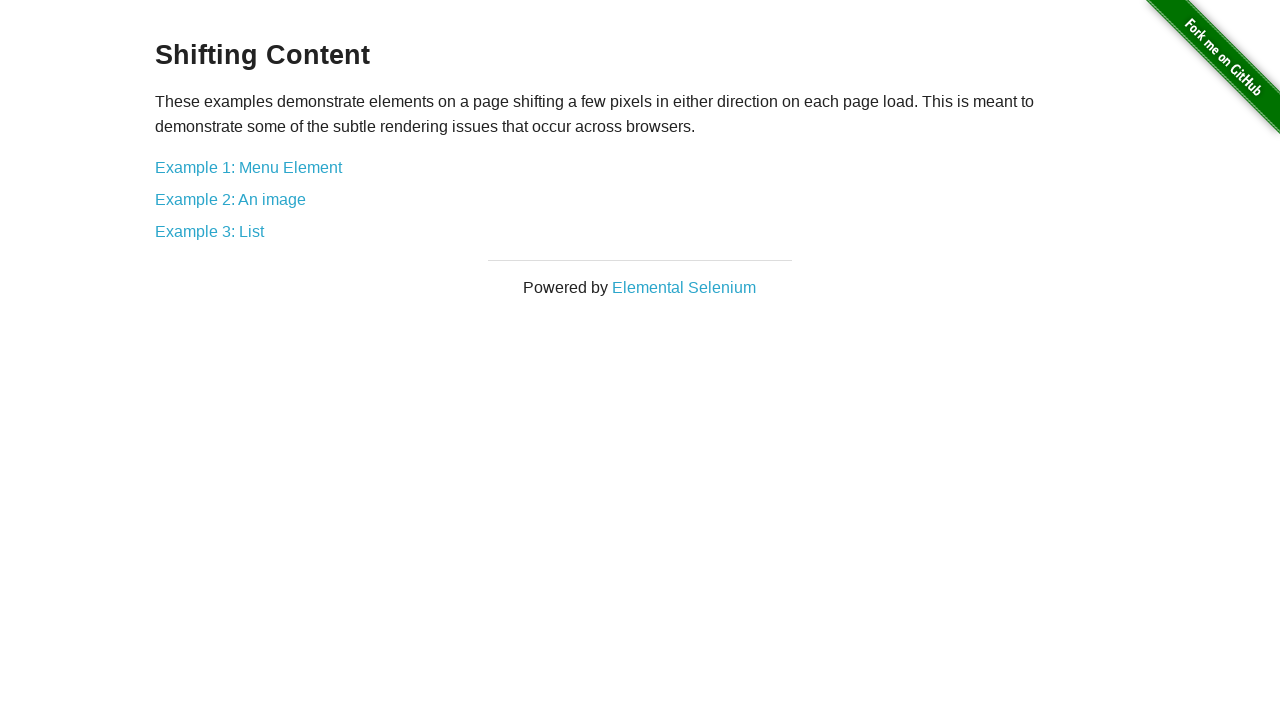

Navigated back to homepage
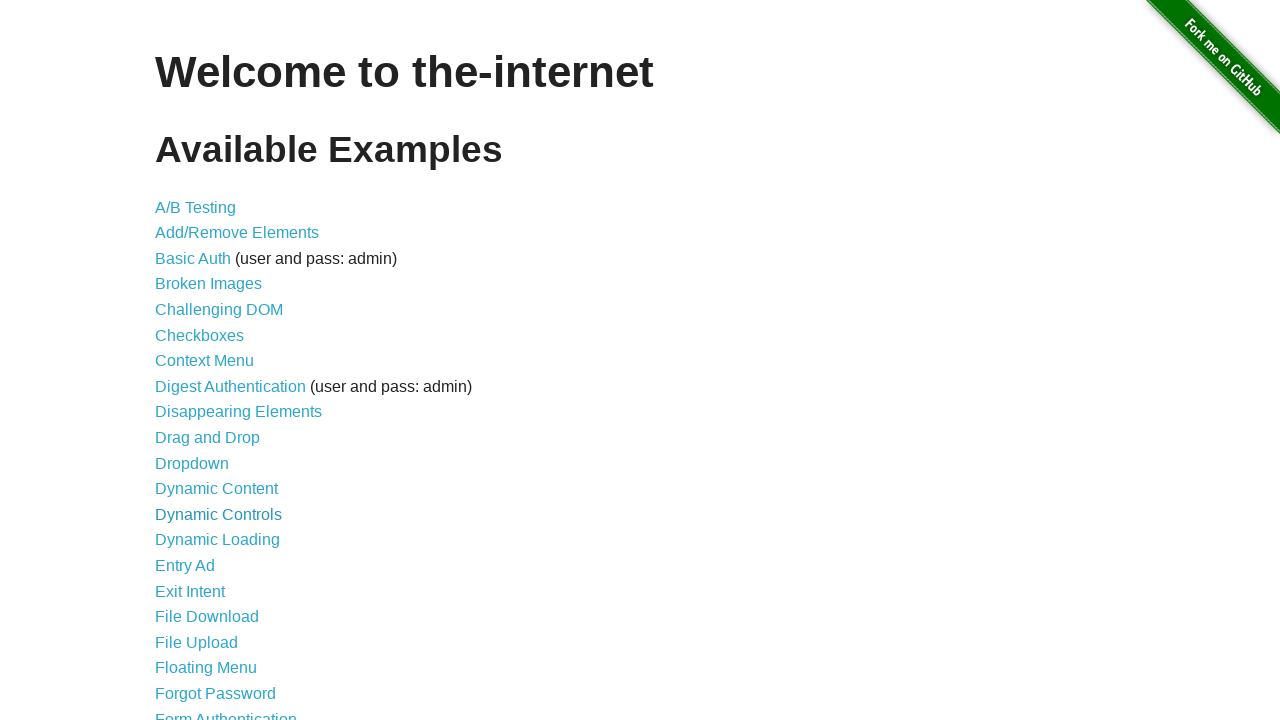

Clicked on list item 40 link at (214, 548) on #content > ul > li:nth-child(40) > a
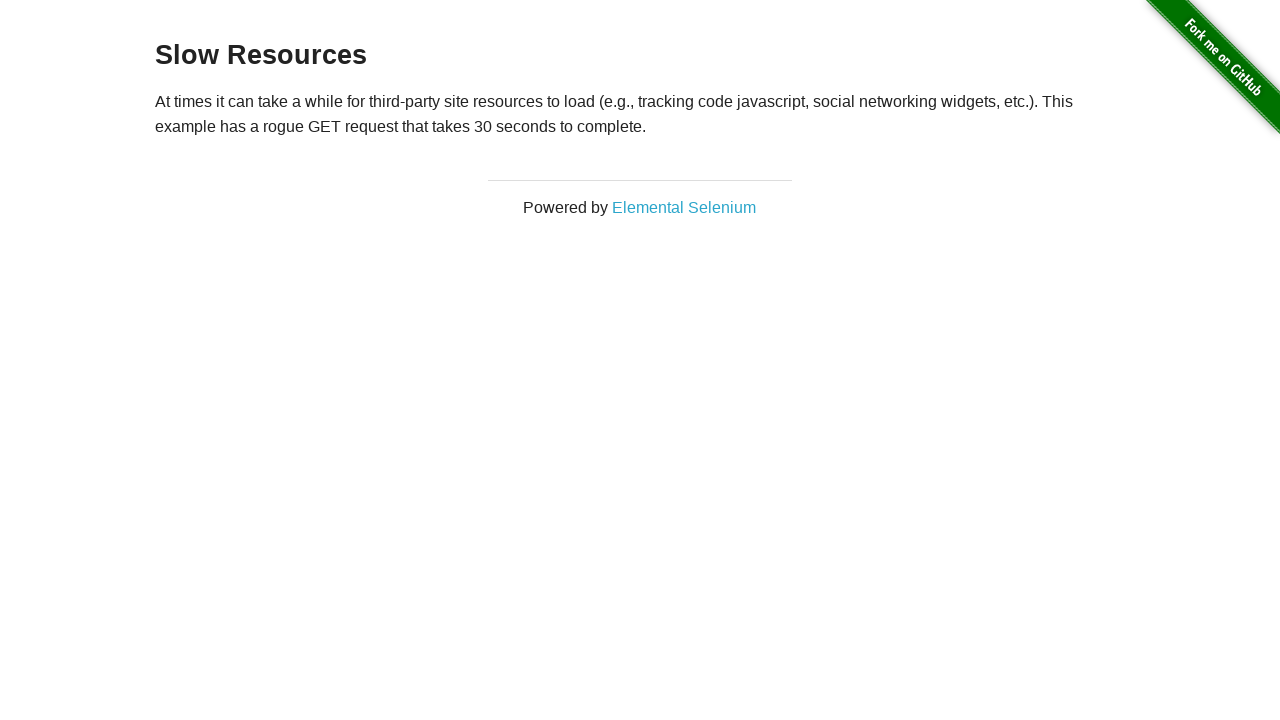

List item 40 page loaded
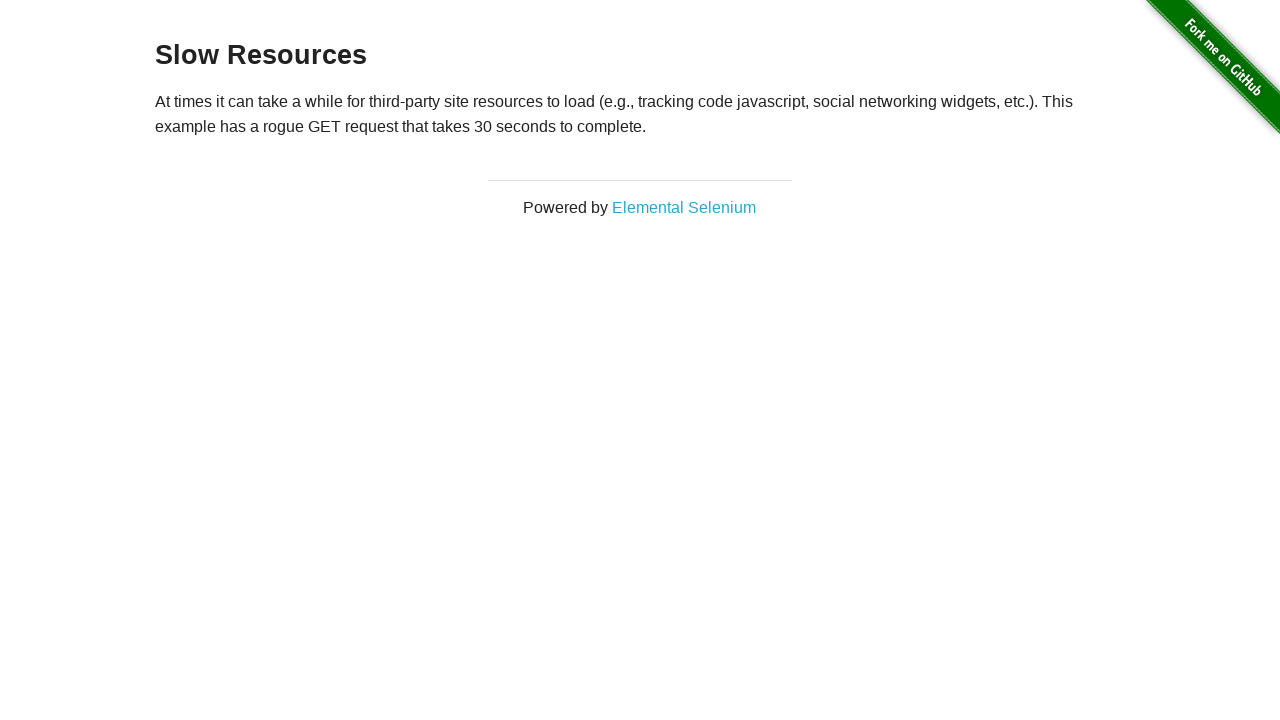

Navigated back to homepage
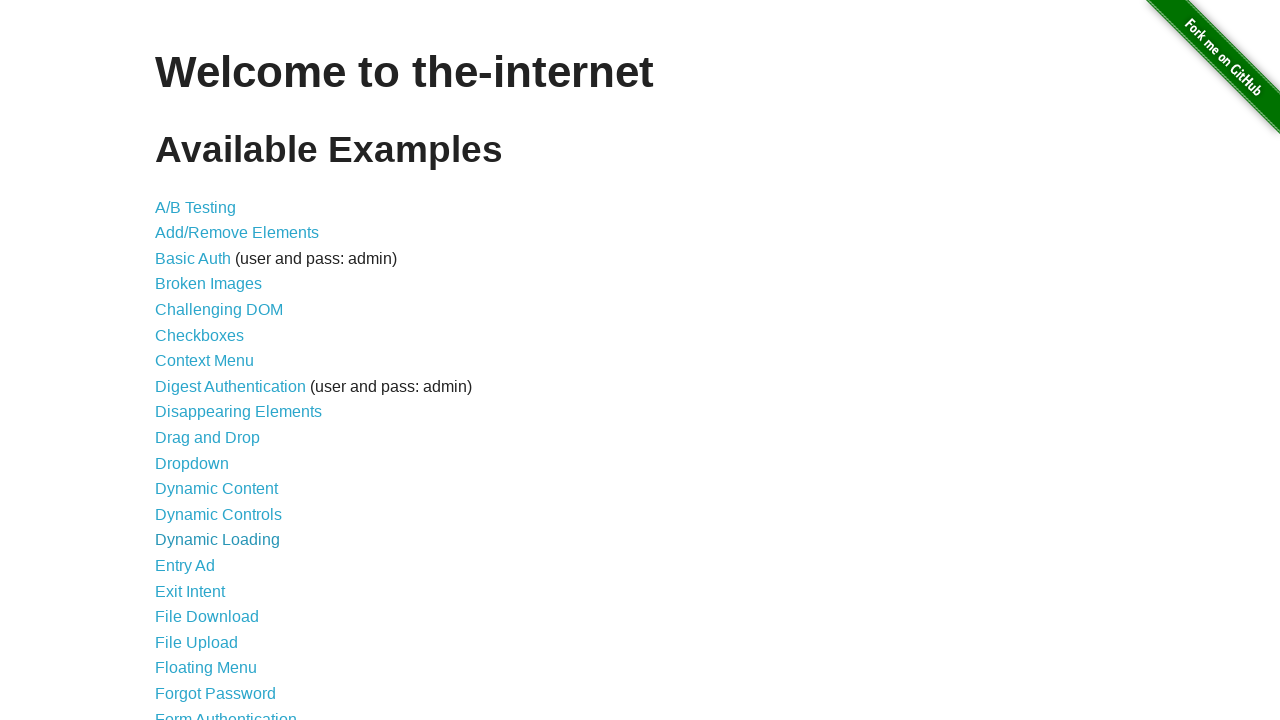

Clicked on list item 41 link at (230, 574) on #content > ul > li:nth-child(41) > a
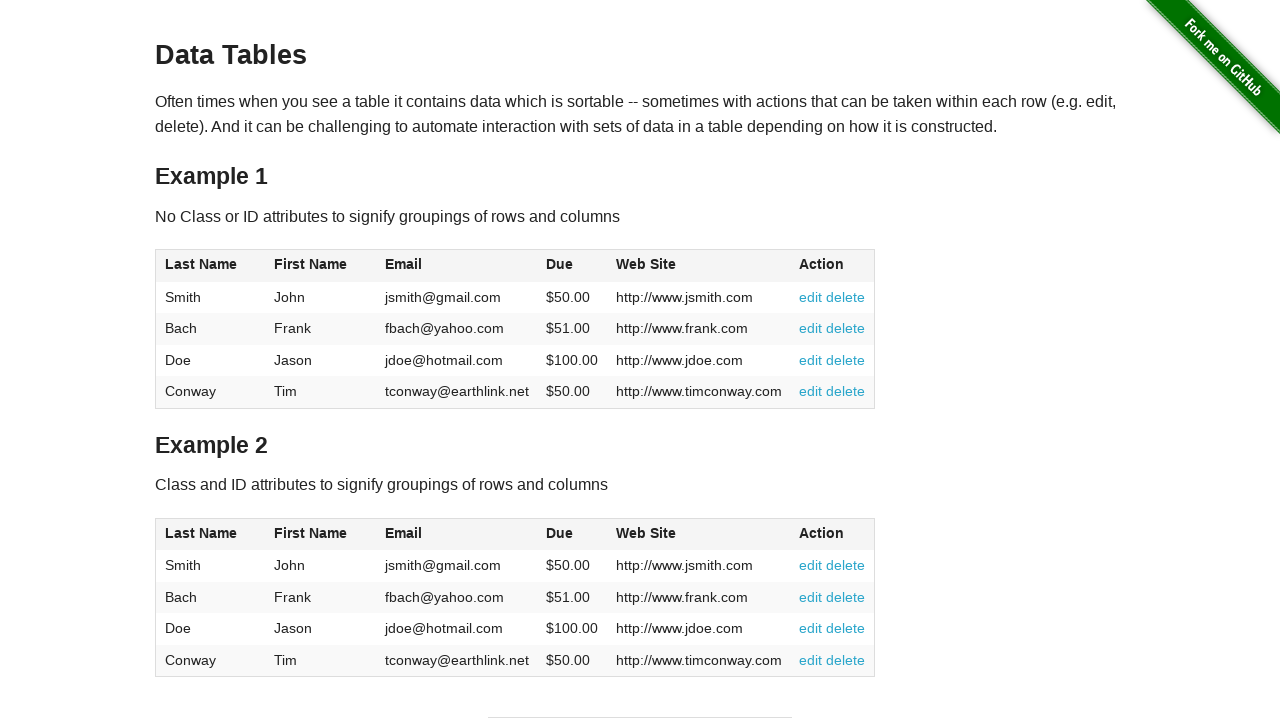

List item 41 page loaded
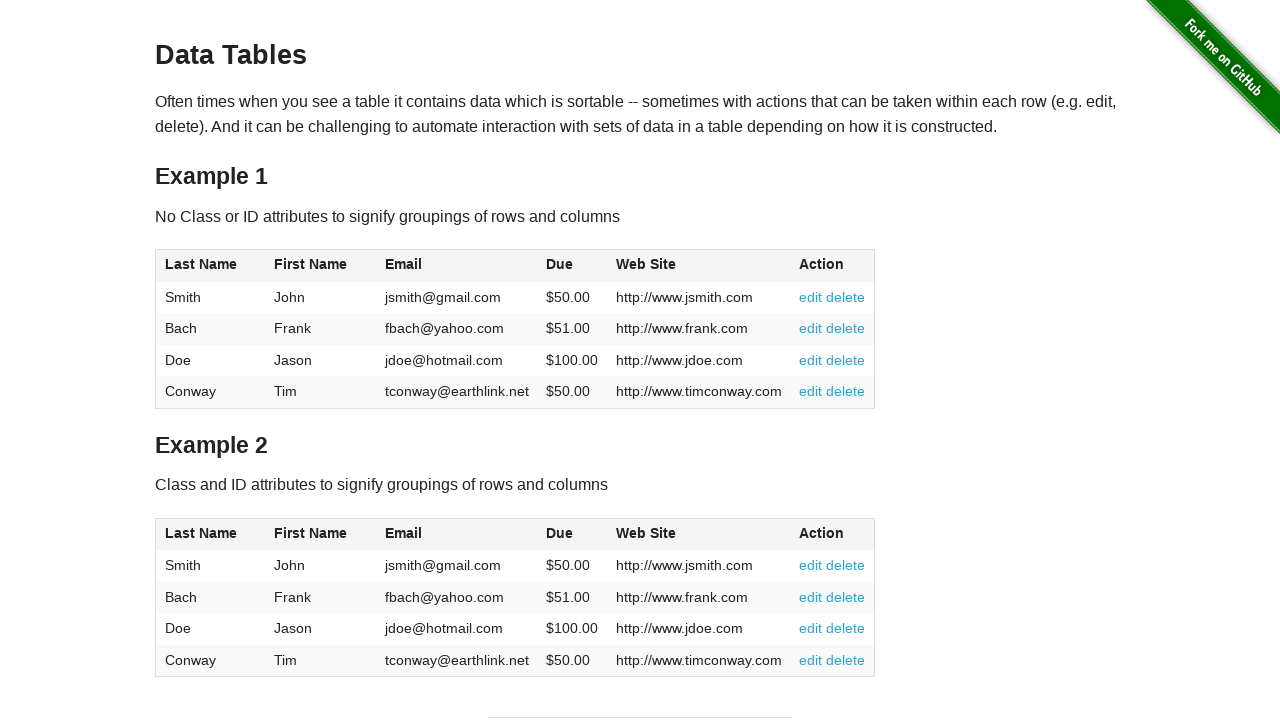

Navigated back to homepage
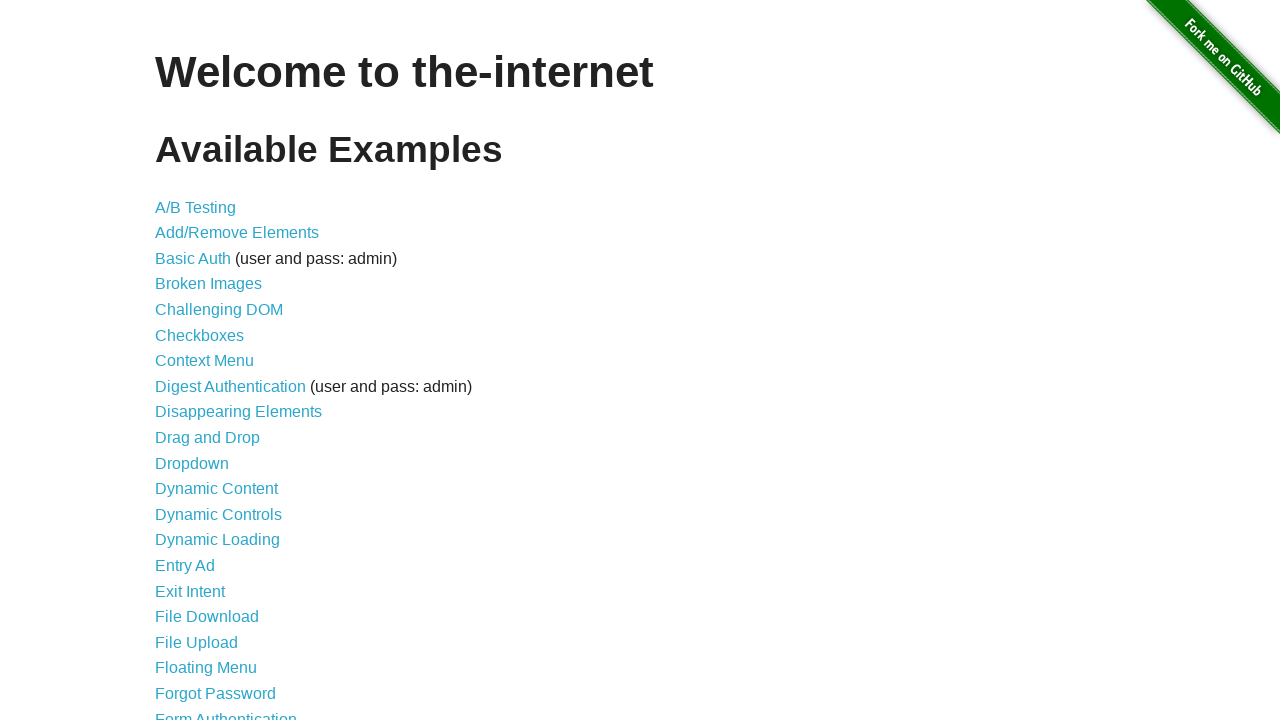

Clicked on list item 42 link at (203, 600) on #content > ul > li:nth-child(42) > a
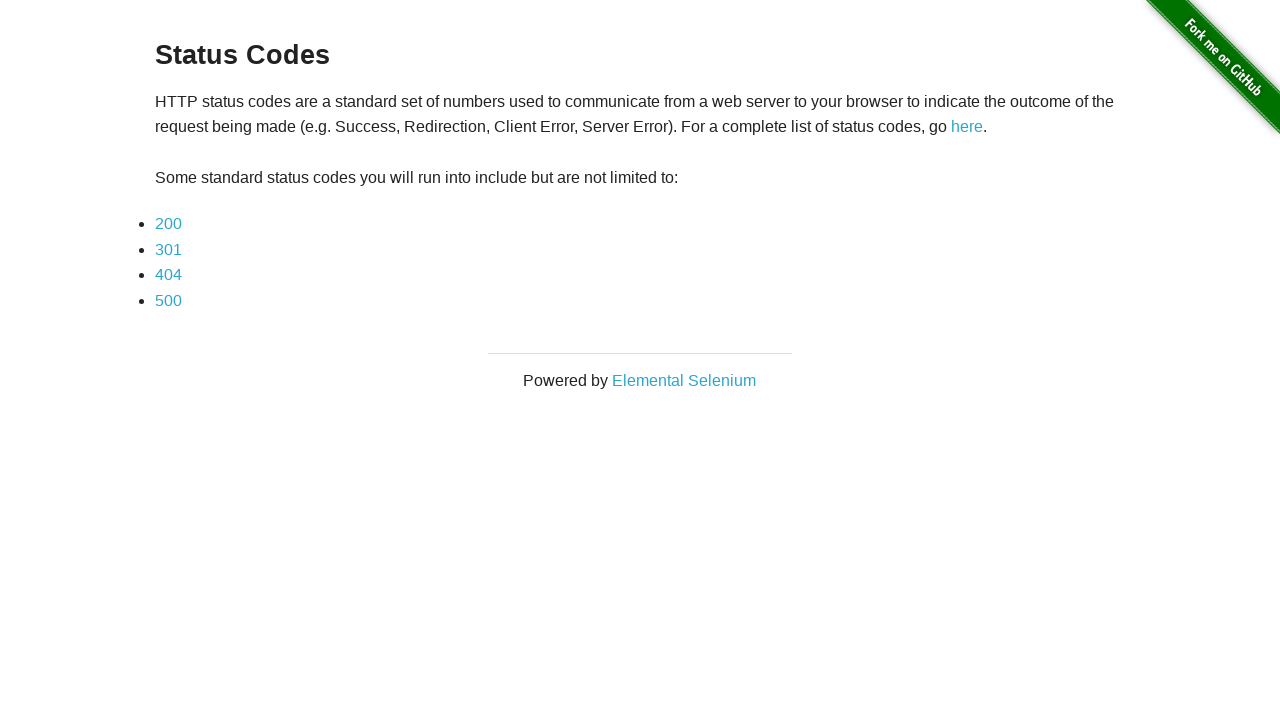

List item 42 page loaded
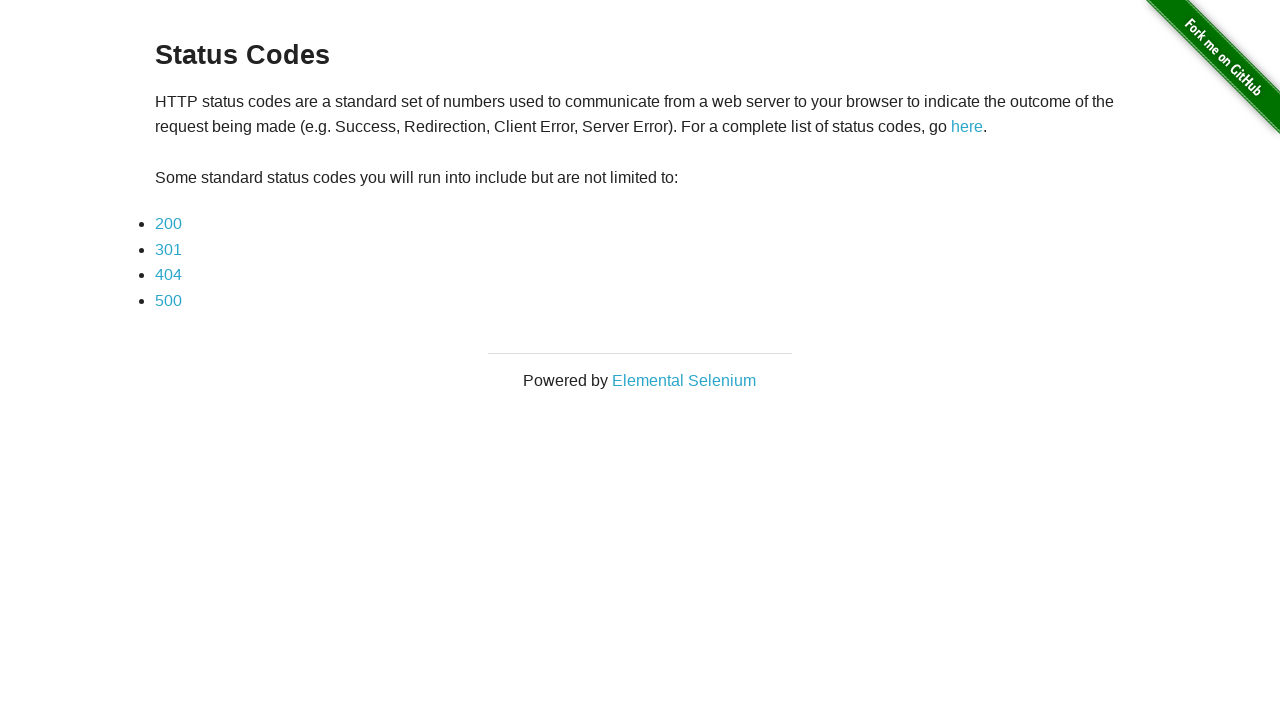

Navigated back to homepage
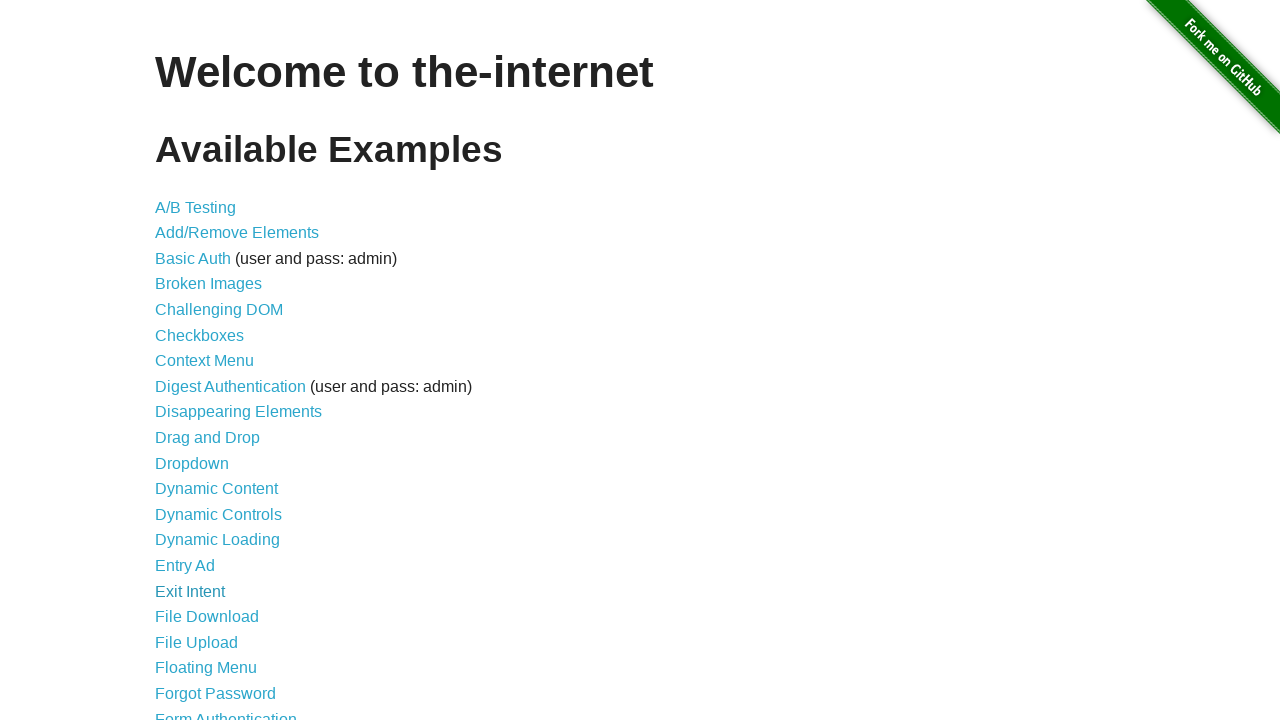

Clicked on list item 43 link at (176, 625) on #content > ul > li:nth-child(43) > a
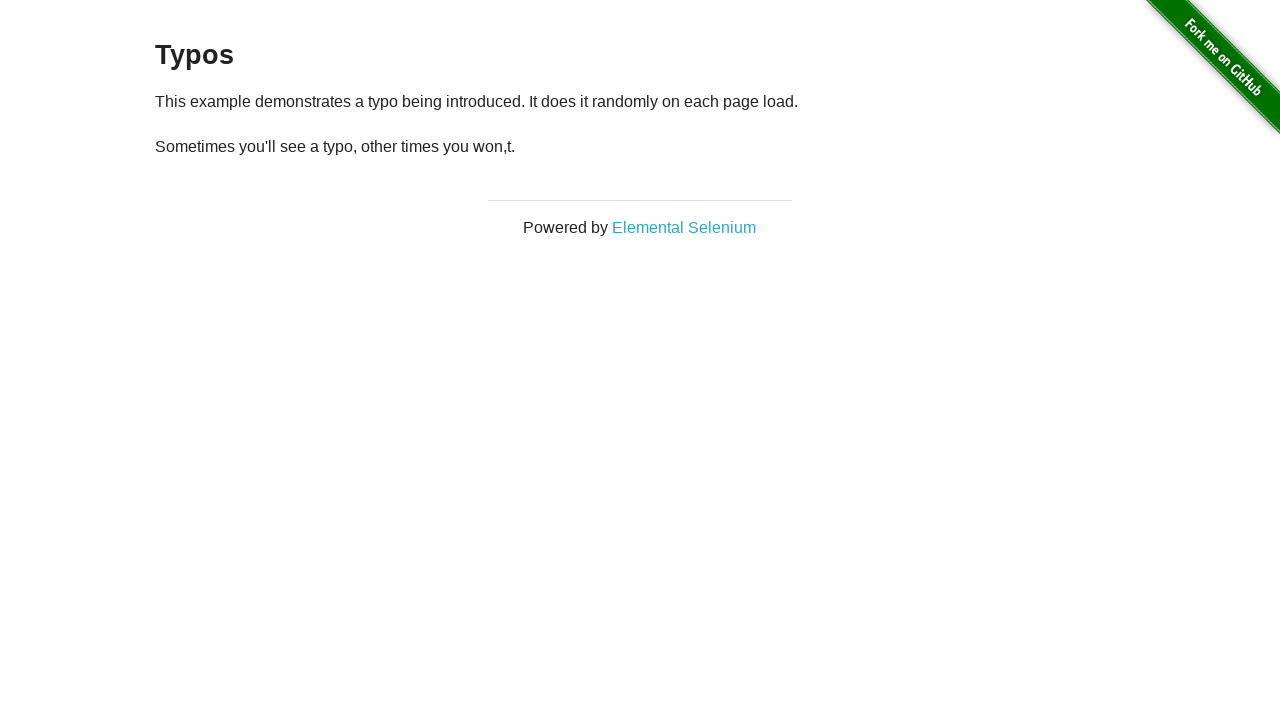

List item 43 page loaded
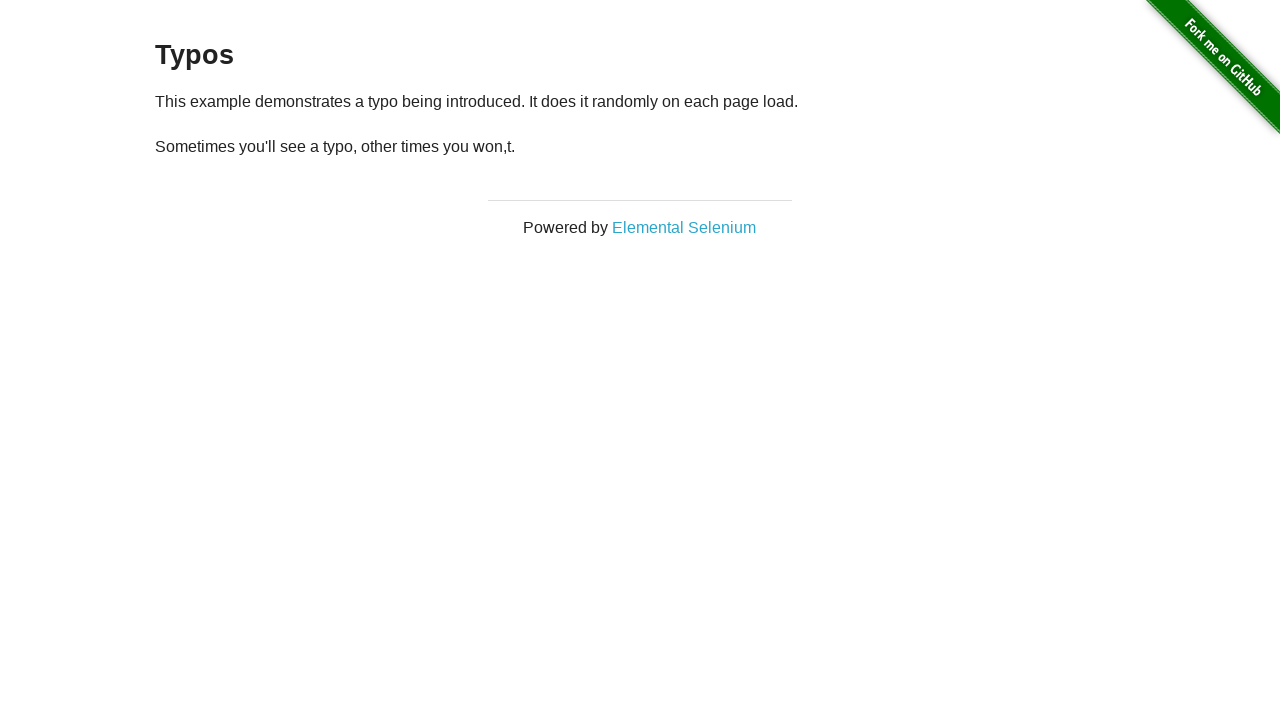

Navigated back to homepage
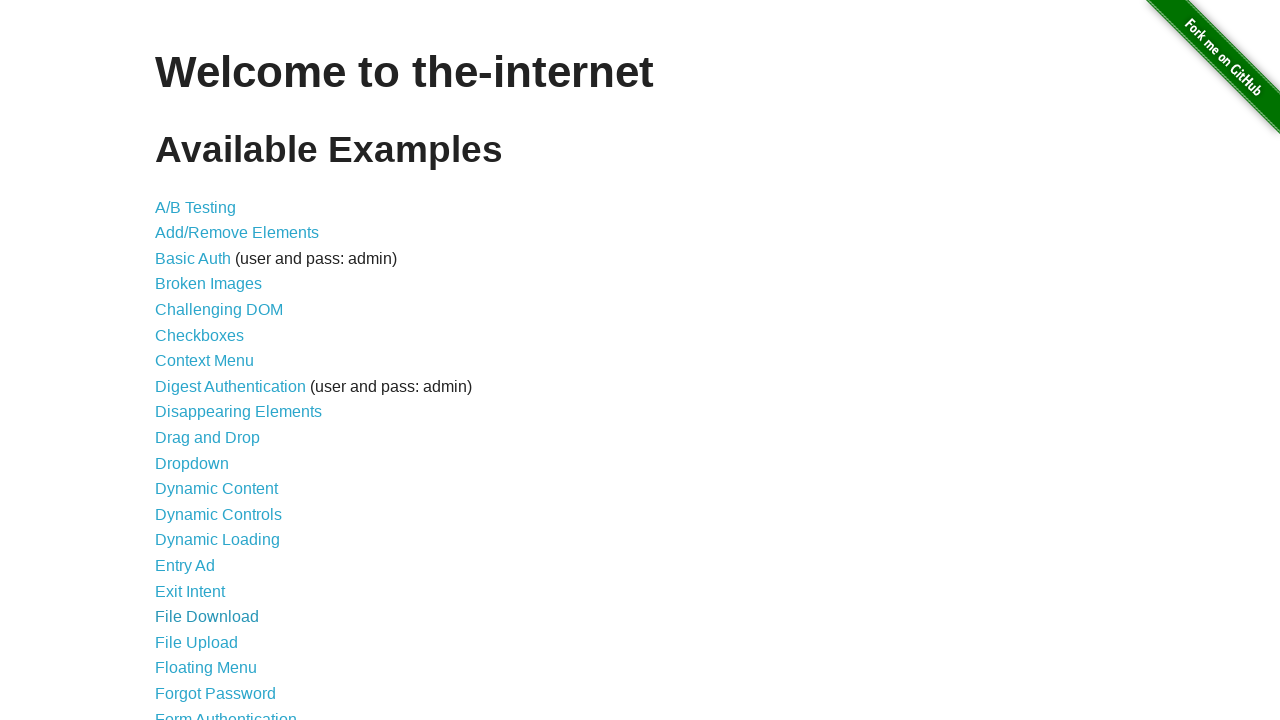

Clicked on list item 44 link at (218, 651) on #content > ul > li:nth-child(44) > a
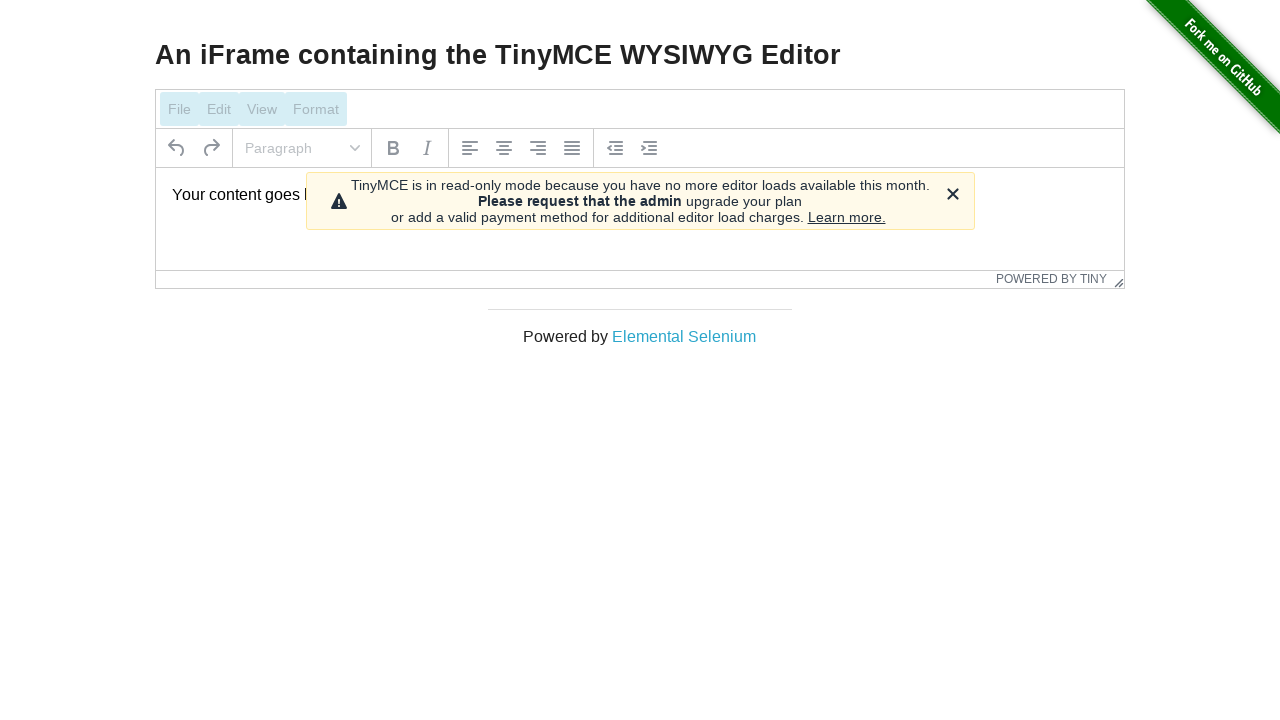

List item 44 page loaded
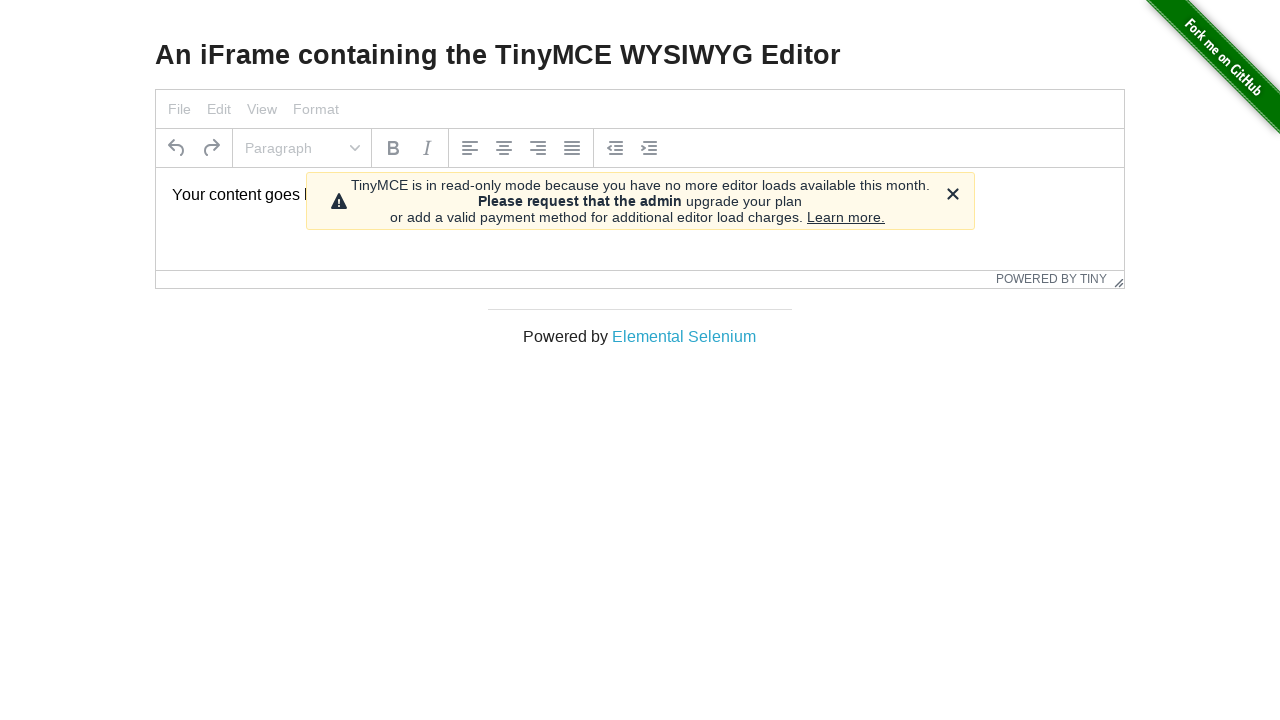

Navigated back to homepage
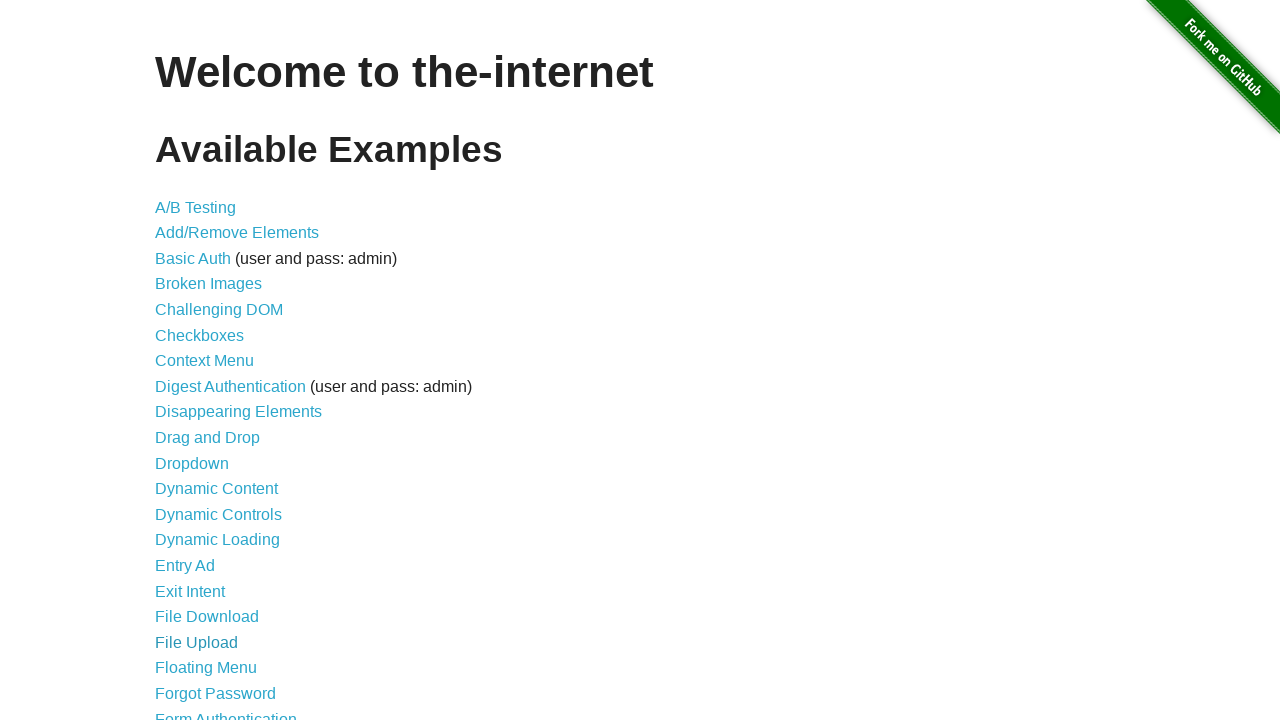

Clicked on footer link at (684, 711) on #page-footer > div > div > a
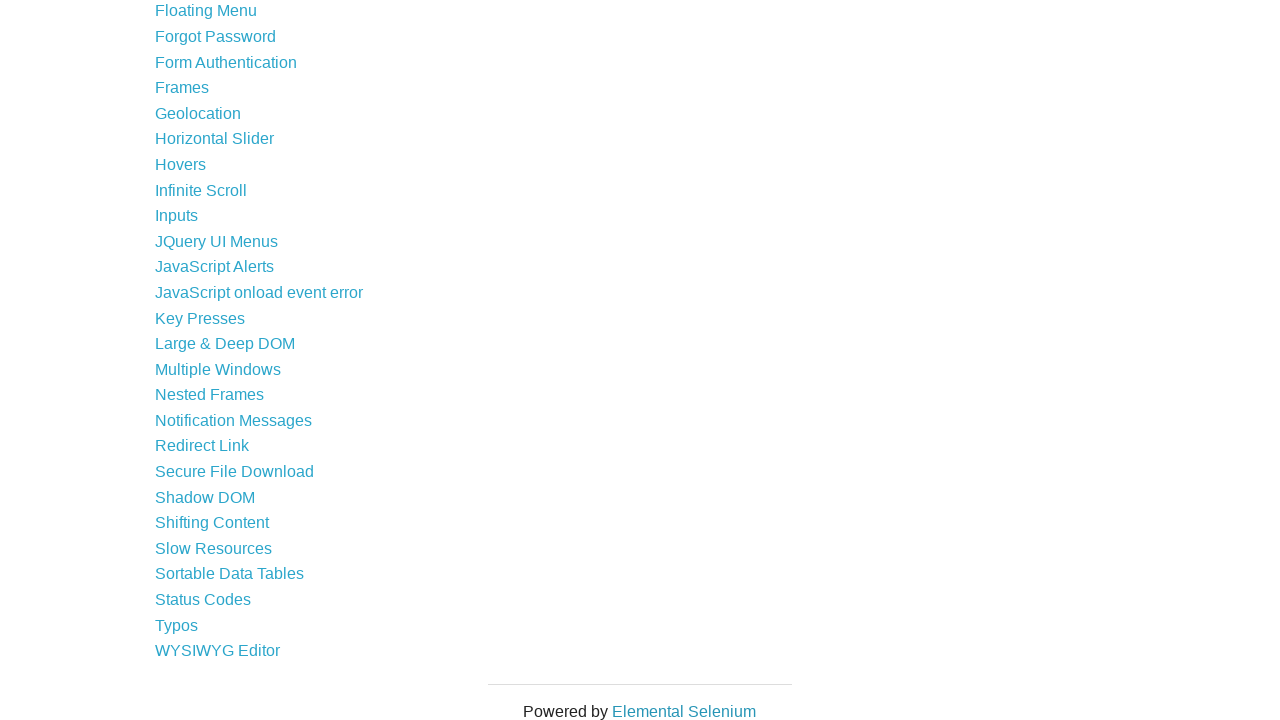

Footer link page loaded
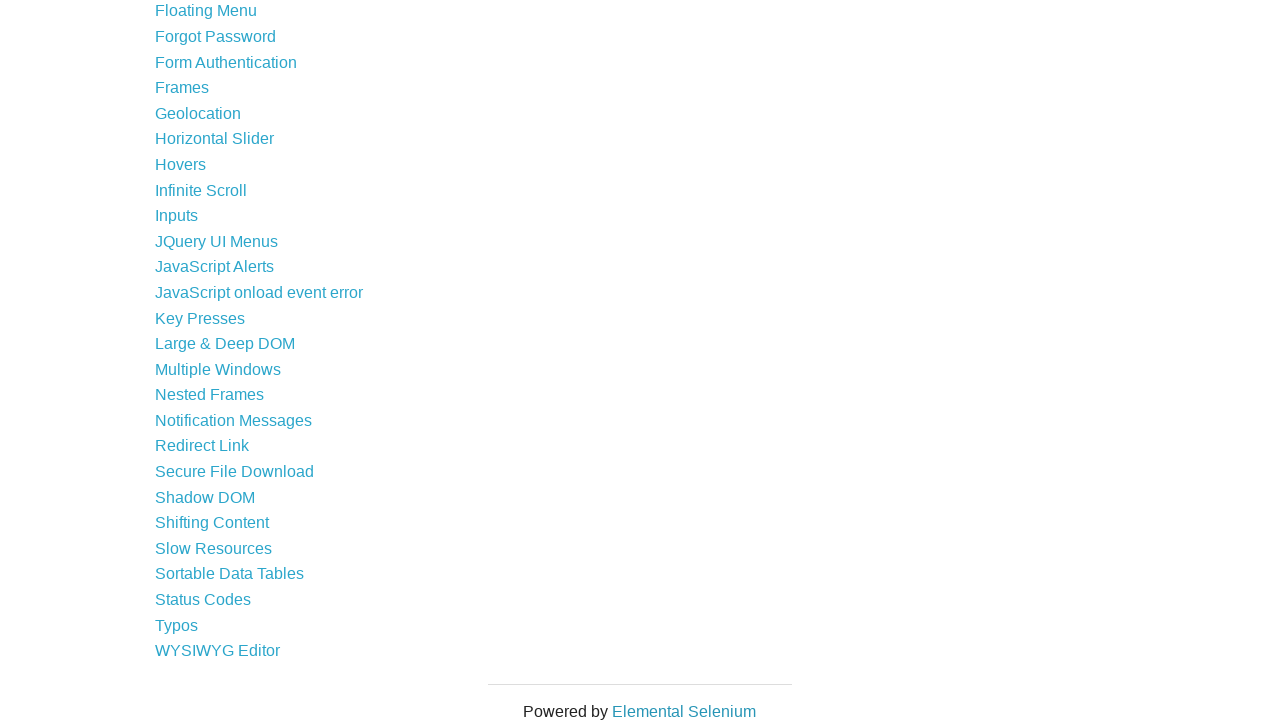

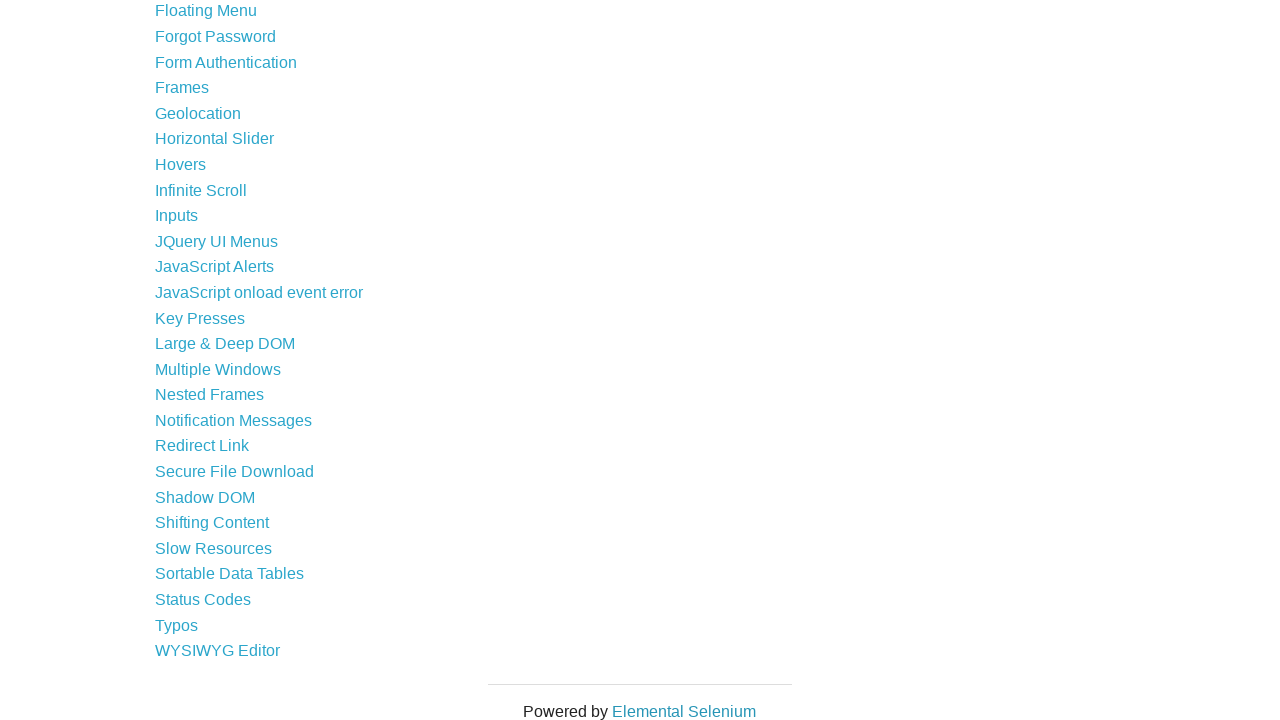